Navigates to the JRA leading sires page, clicks on the "種牡馬" (sires) link, waits for the table to load, and clicks through pagination to view all results.

Starting URL: https://www.jra.go.jp/datafile/leading/

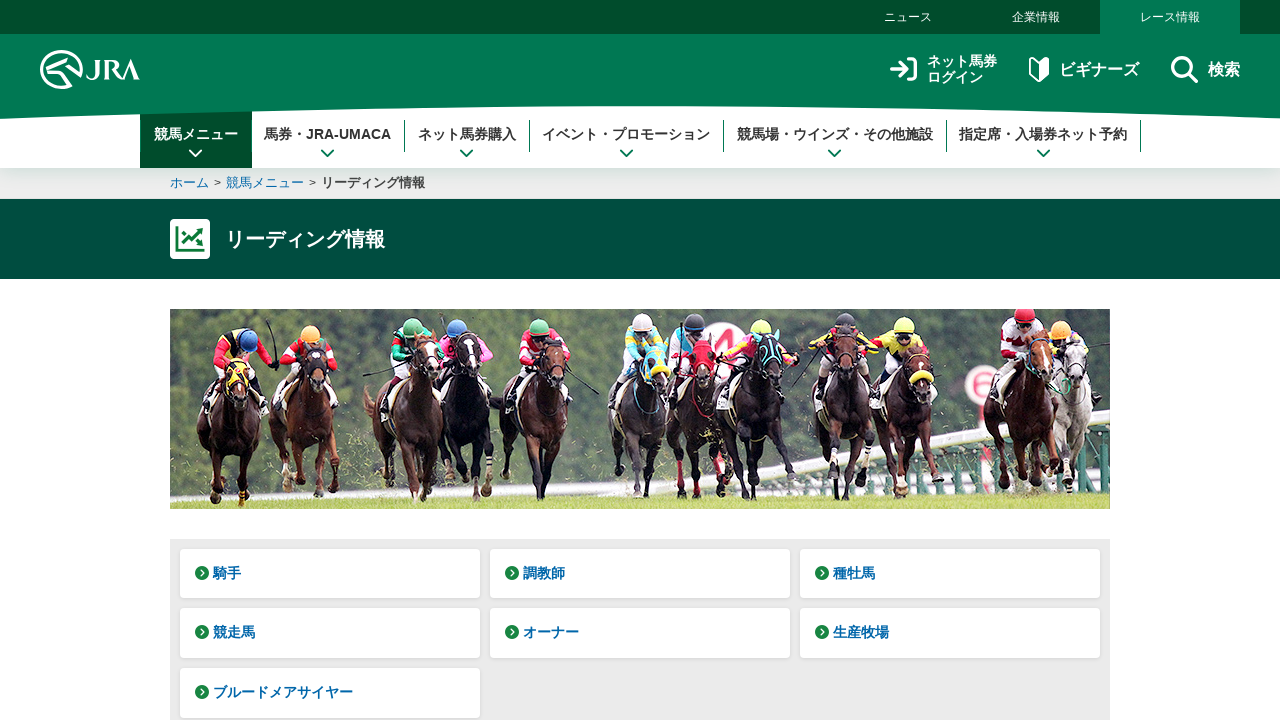

Clicked on the '種牡馬' (sires) link at (950, 574) on a:has-text('種牡馬')
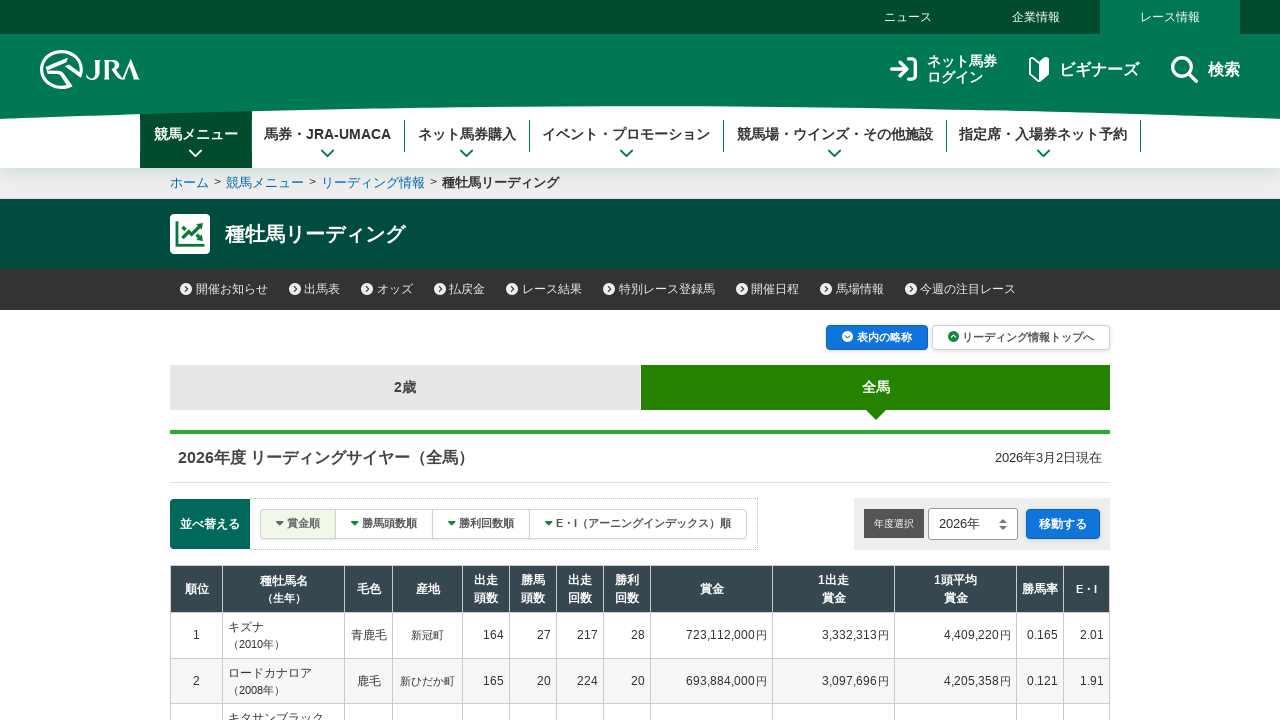

Leading horse table loaded
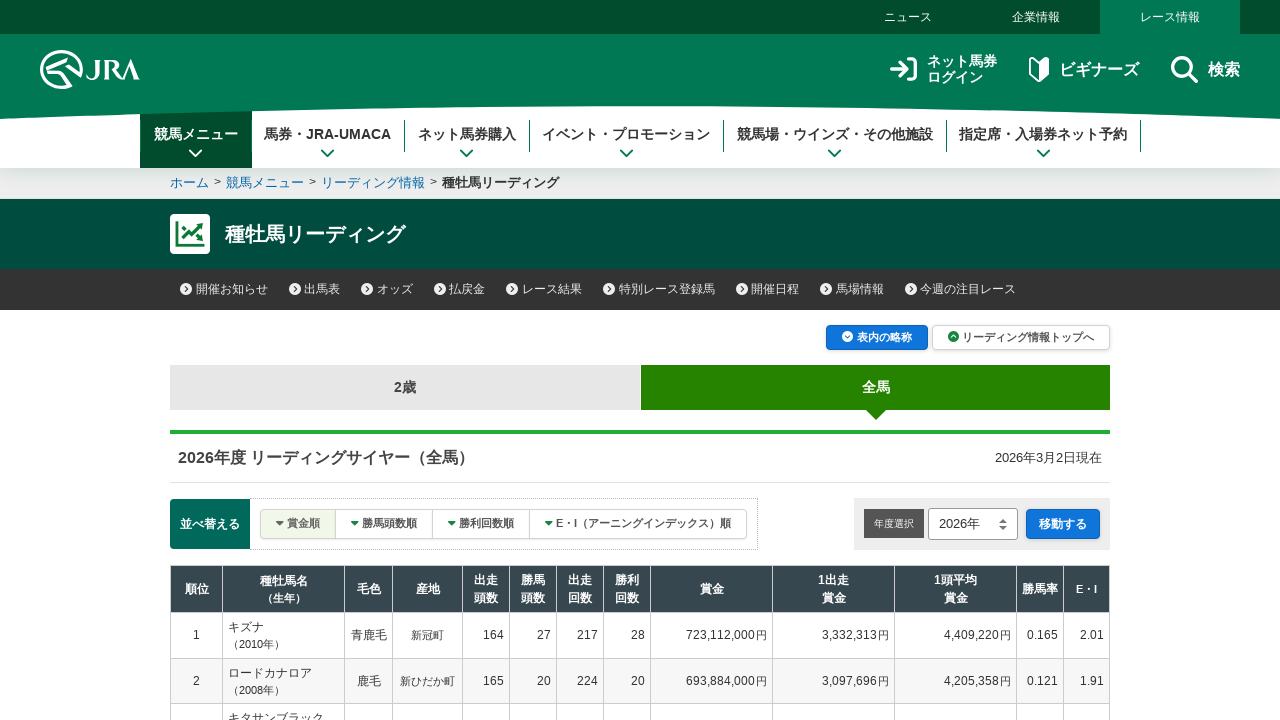

Waited 1000ms before pagination
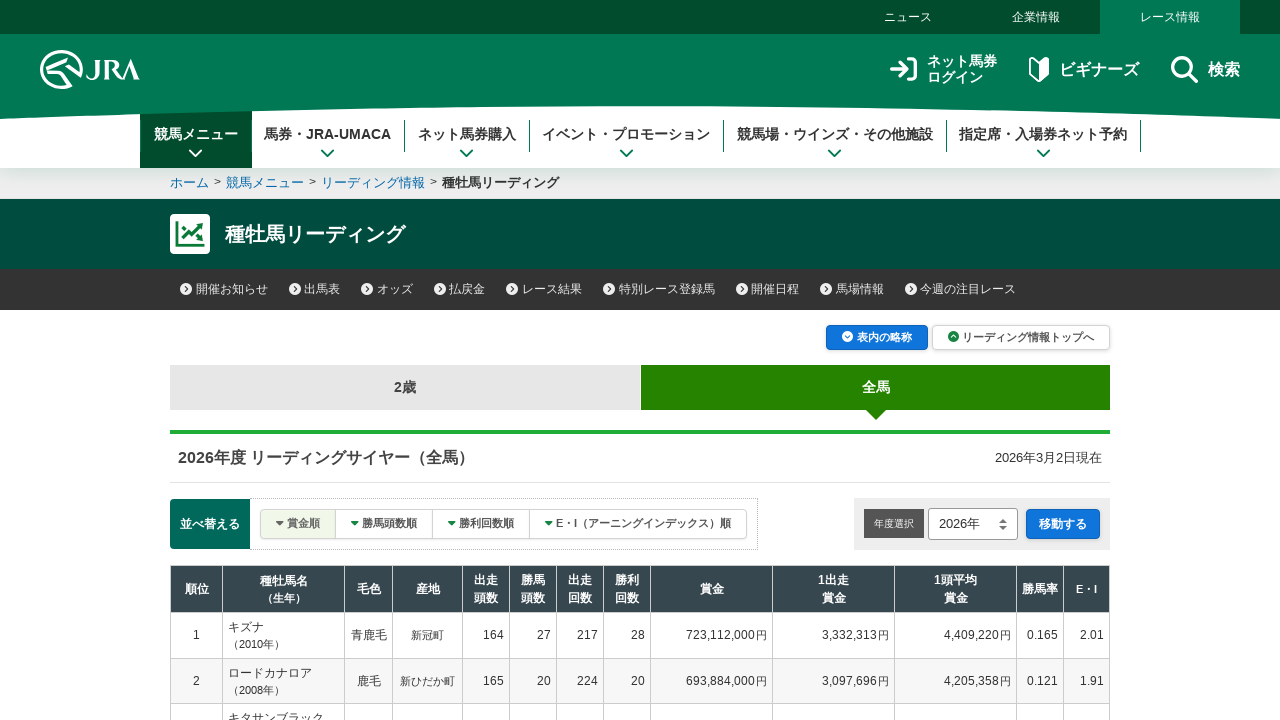

Clicked '次の20件' (next 20 items) link to navigate to next page at (707, 431) on a:has-text('次の20件')
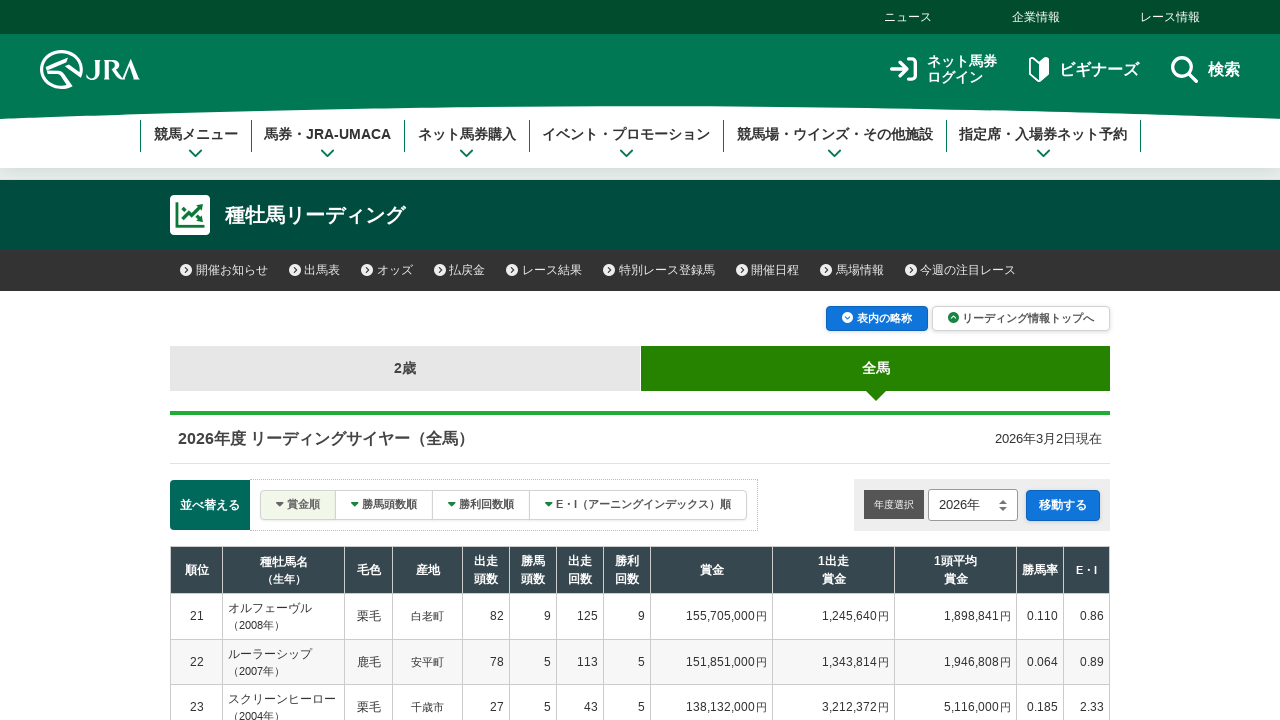

Table reloaded after pagination
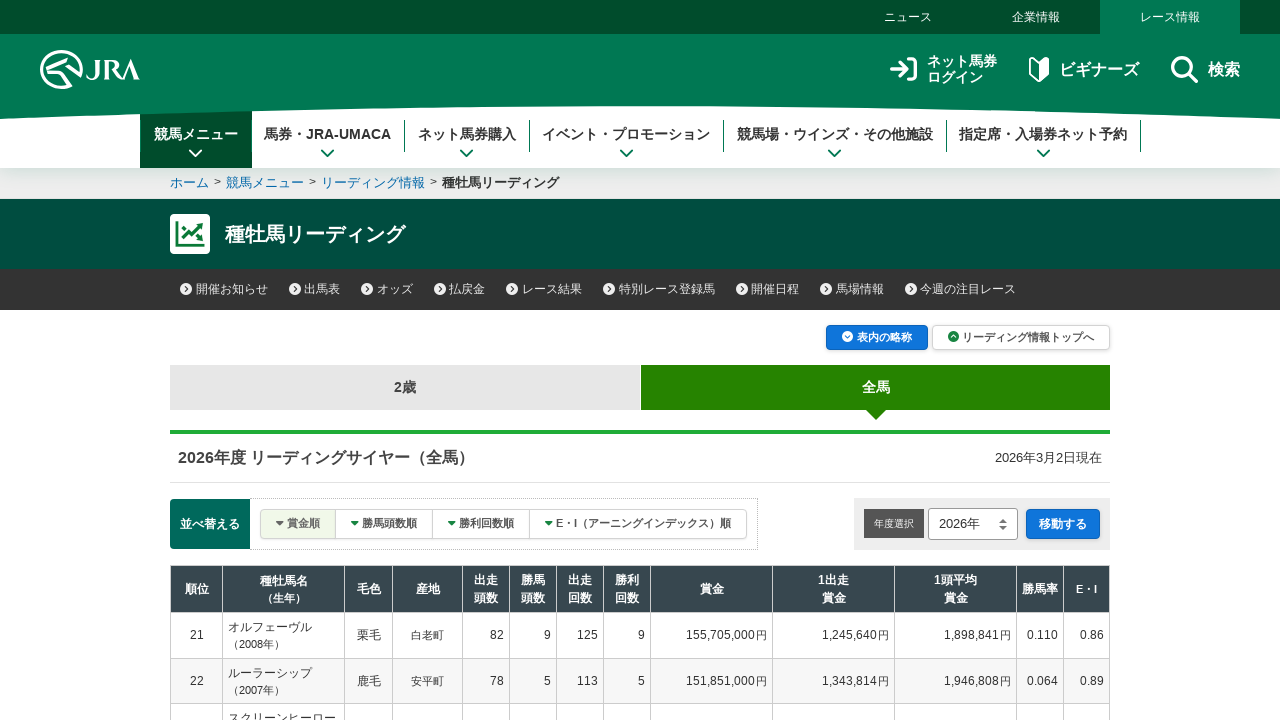

Waited 1000ms before pagination
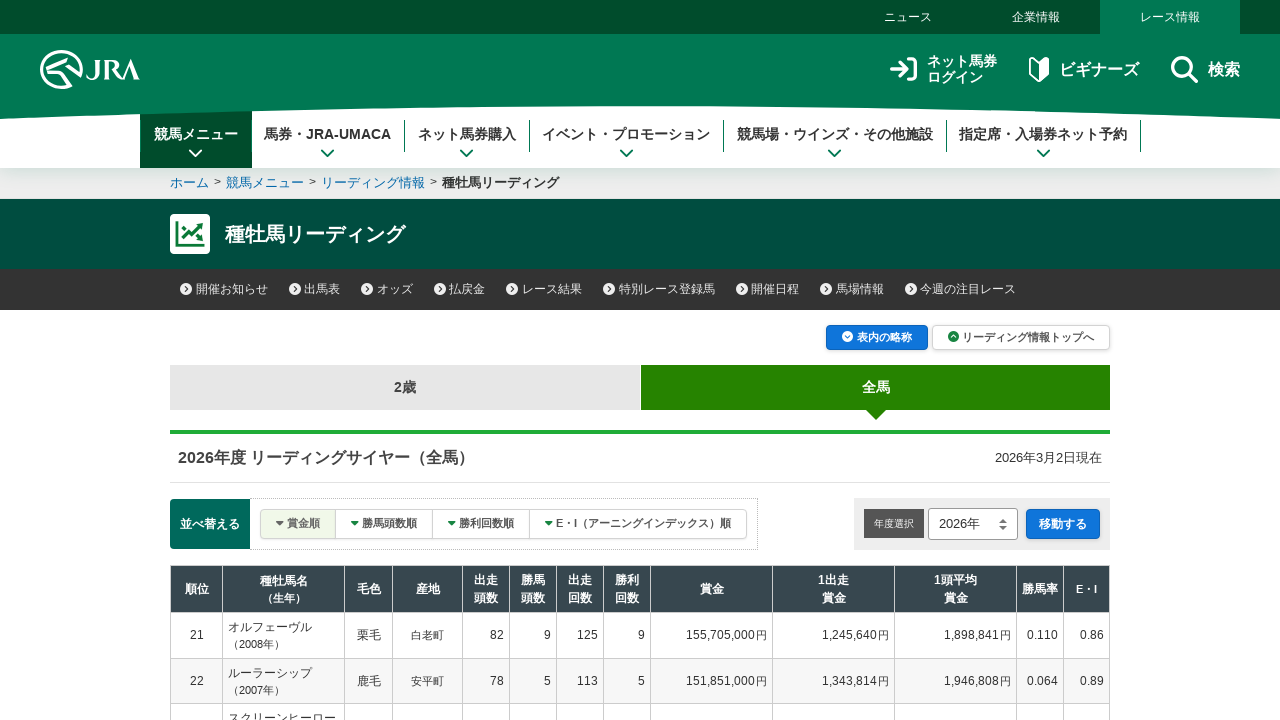

Clicked '次の20件' (next 20 items) link to navigate to next page at (748, 431) on a:has-text('次の20件')
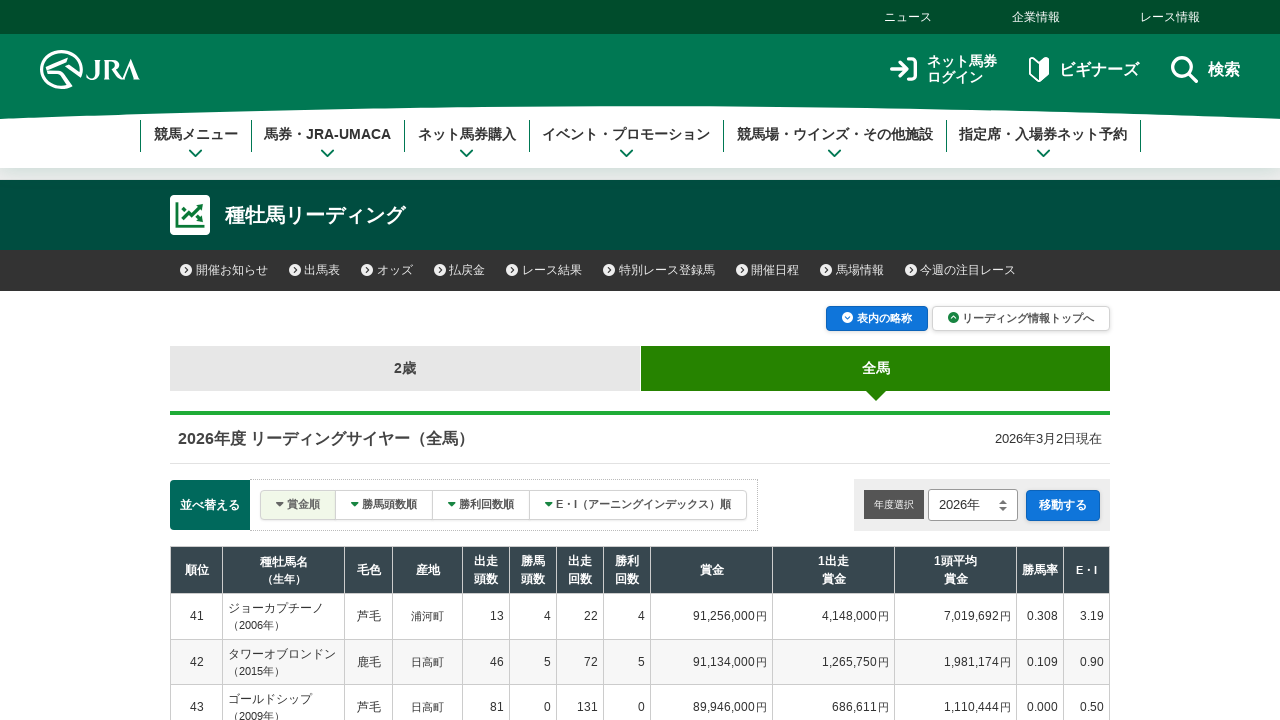

Table reloaded after pagination
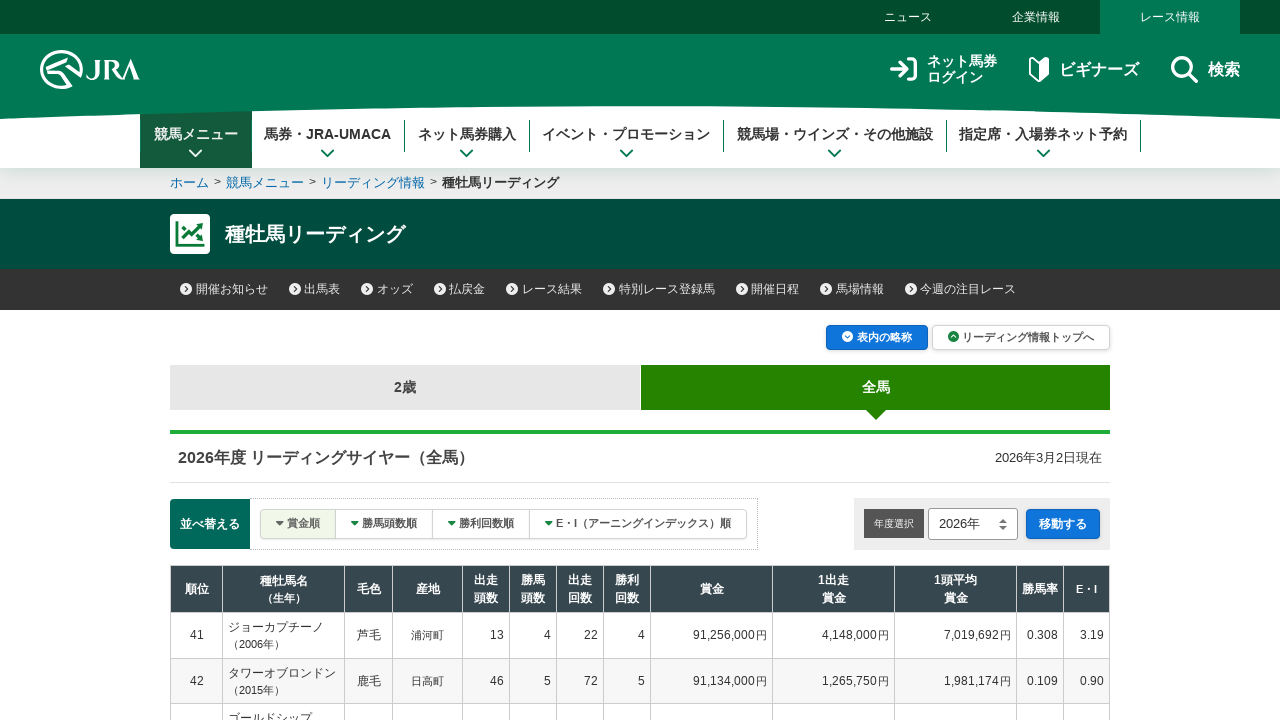

Waited 1000ms before pagination
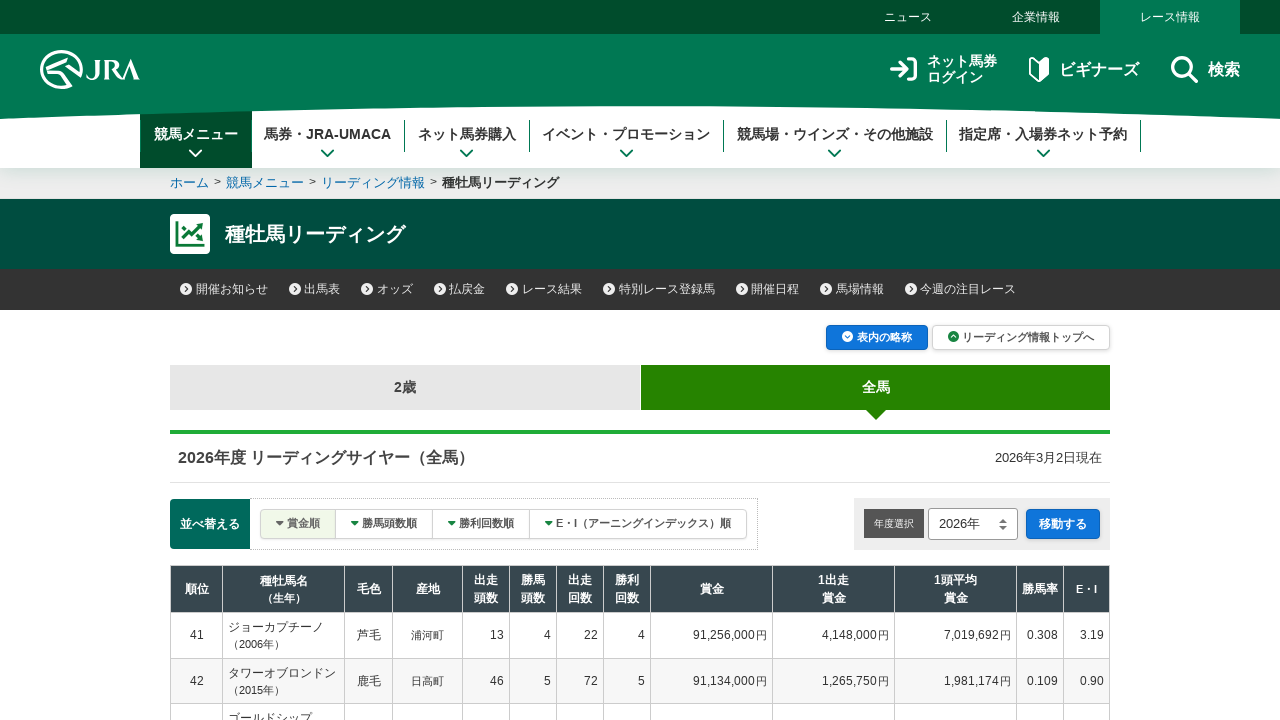

Clicked '次の20件' (next 20 items) link to navigate to next page at (748, 431) on a:has-text('次の20件')
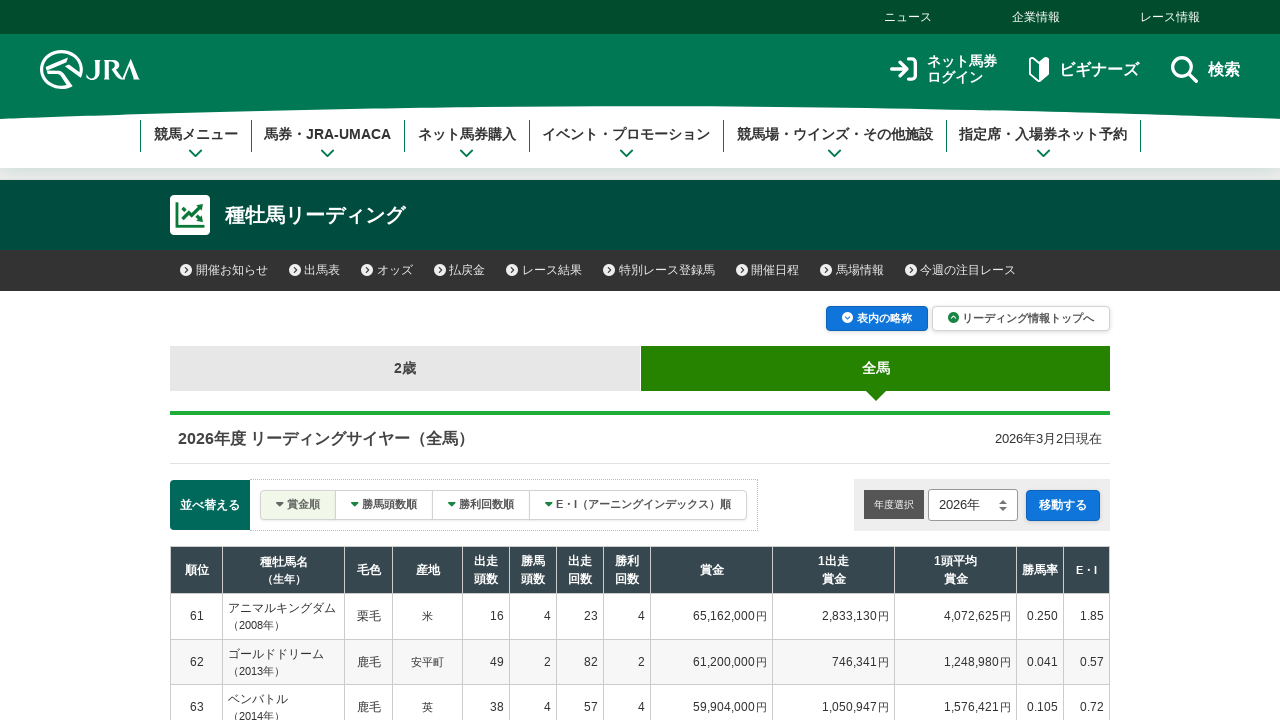

Table reloaded after pagination
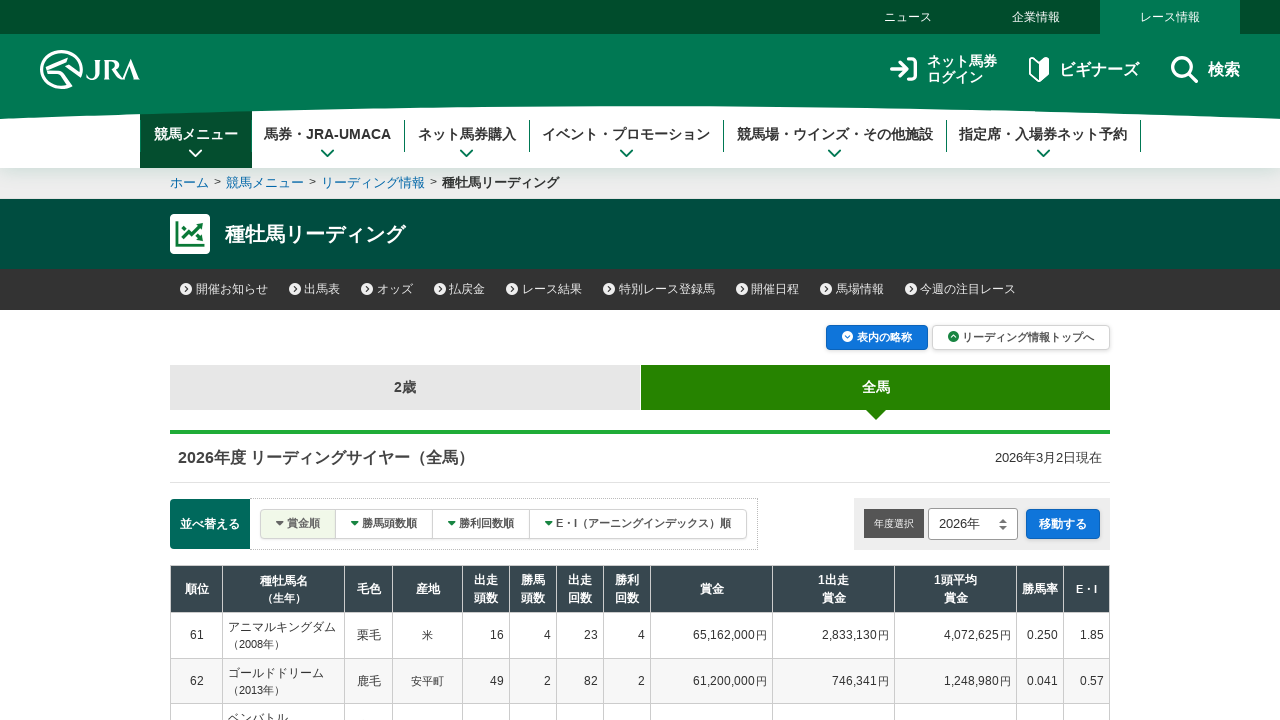

Waited 1000ms before pagination
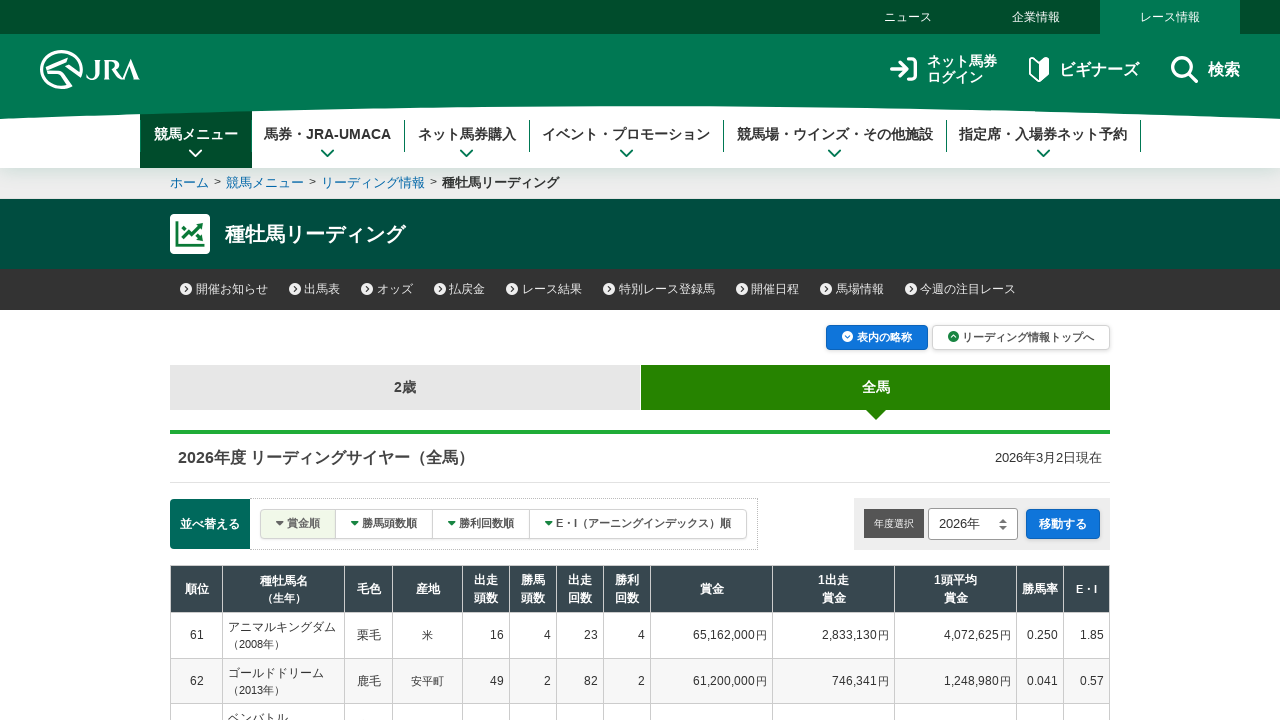

Clicked '次の20件' (next 20 items) link to navigate to next page at (748, 431) on a:has-text('次の20件')
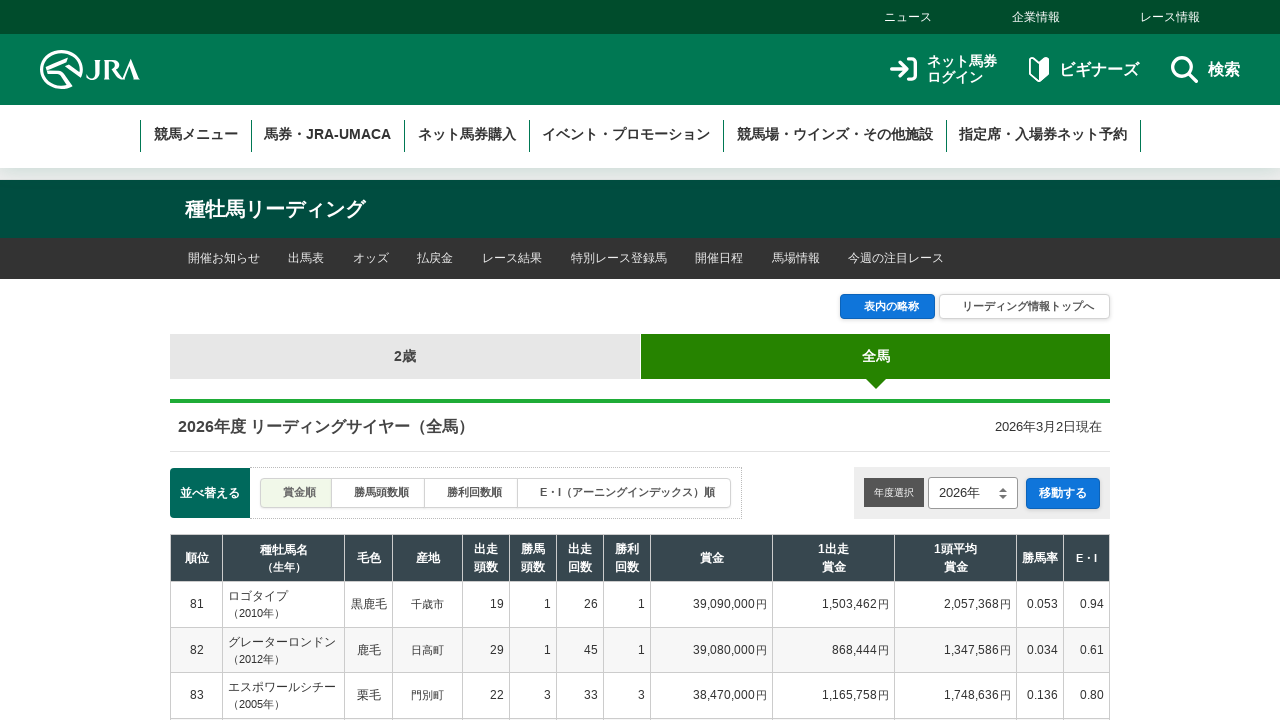

Table reloaded after pagination
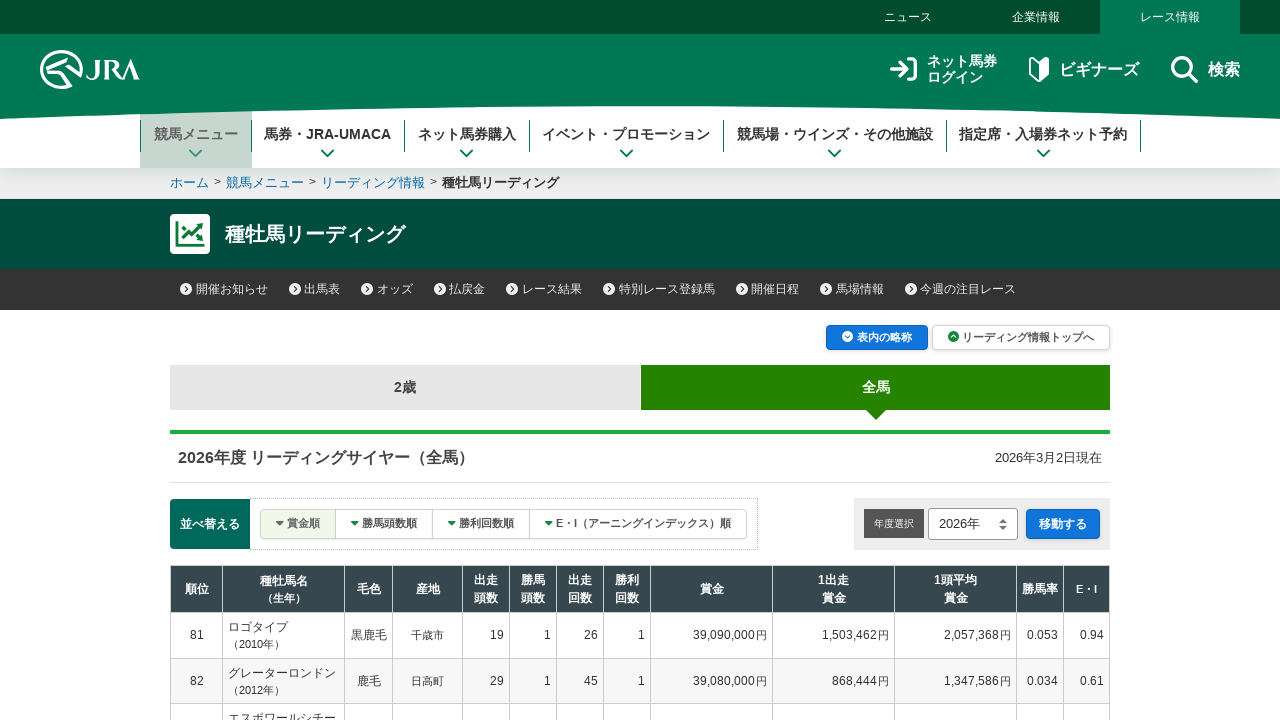

Waited 1000ms before pagination
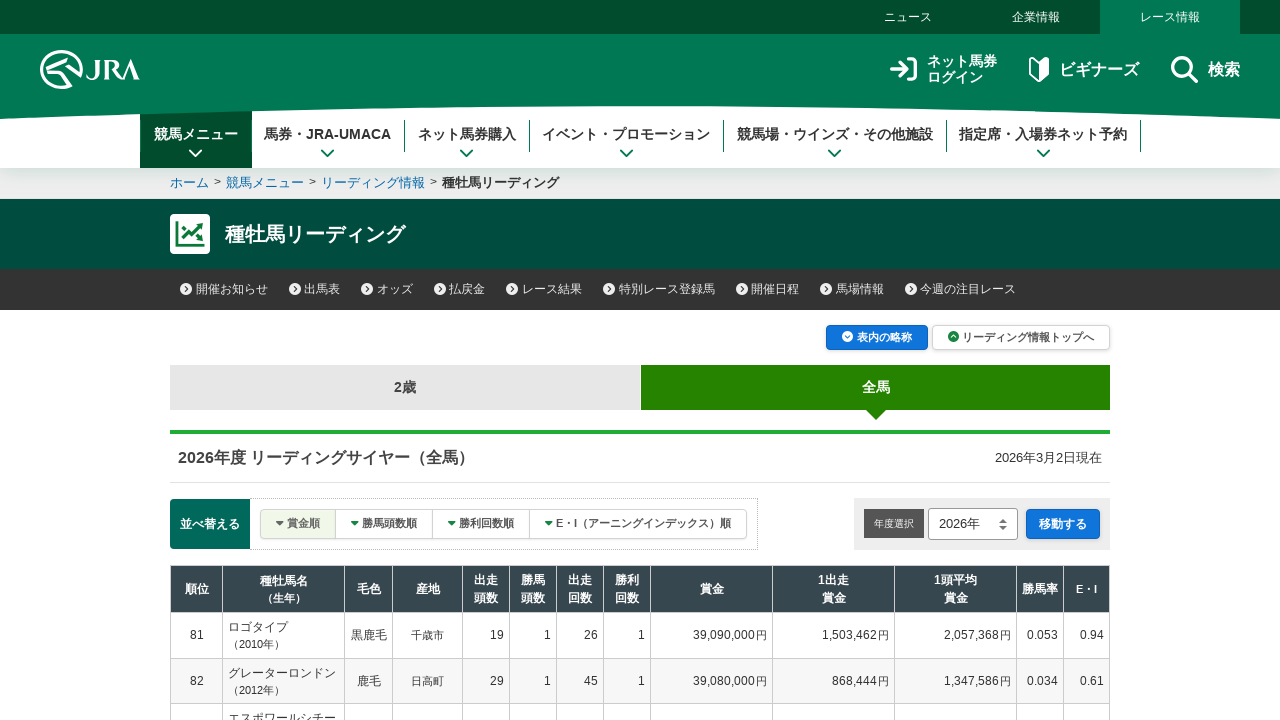

Clicked '次の20件' (next 20 items) link to navigate to next page at (748, 431) on a:has-text('次の20件')
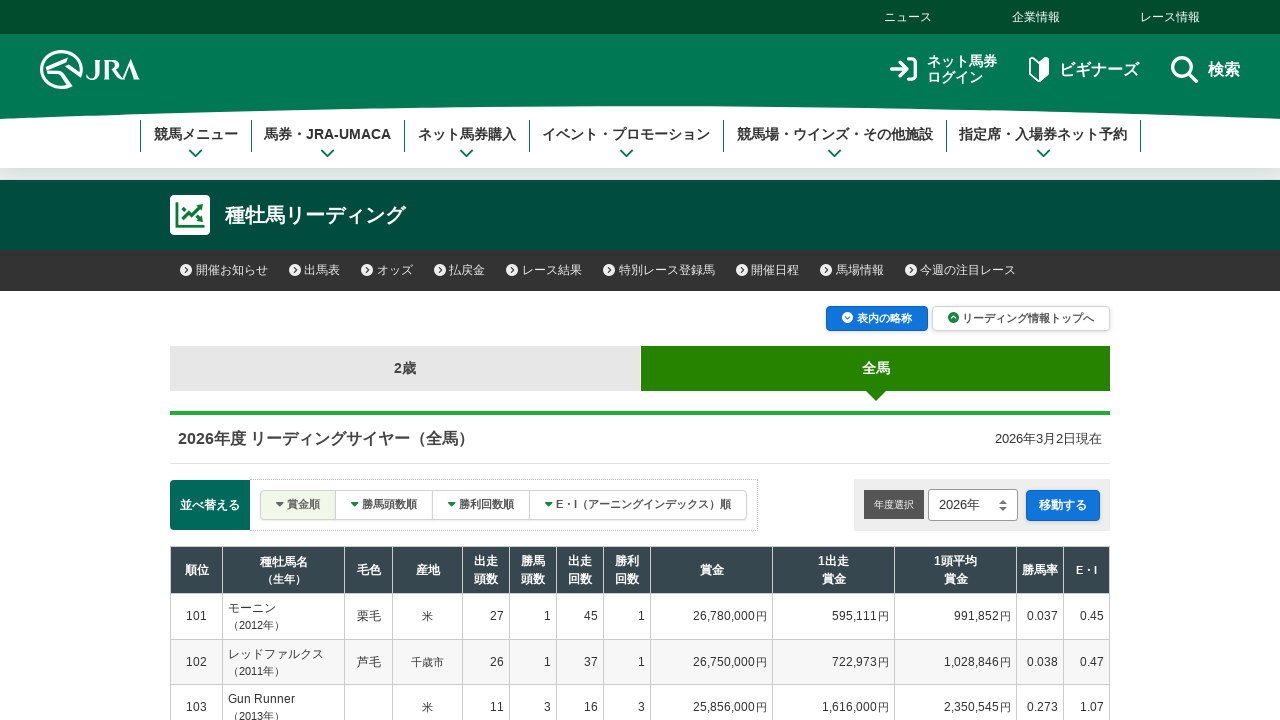

Table reloaded after pagination
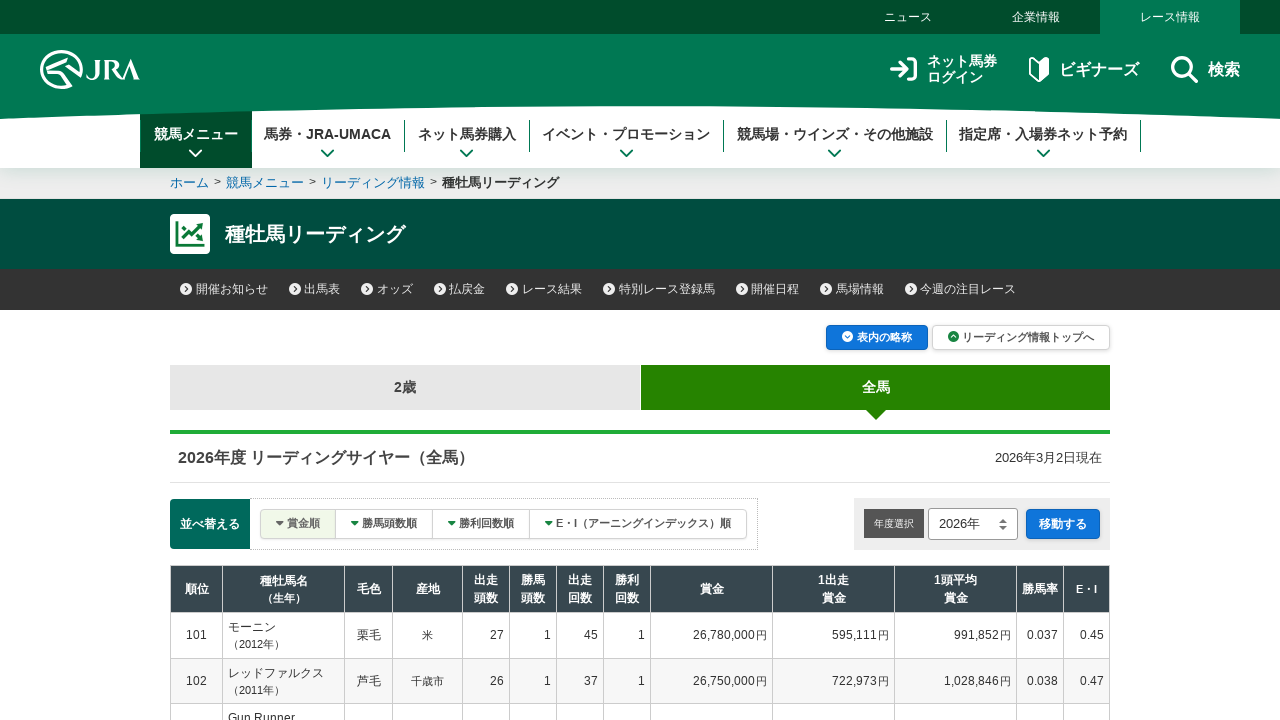

Waited 1000ms before pagination
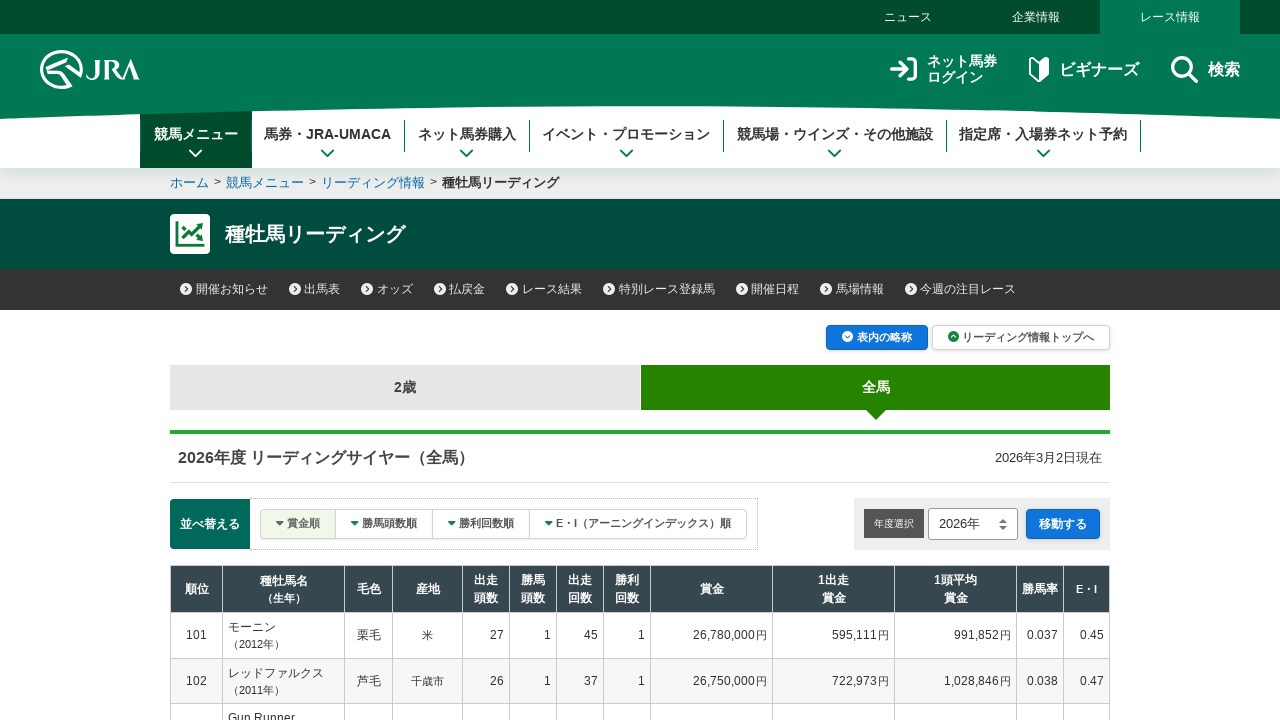

Clicked '次の20件' (next 20 items) link to navigate to next page at (748, 431) on a:has-text('次の20件')
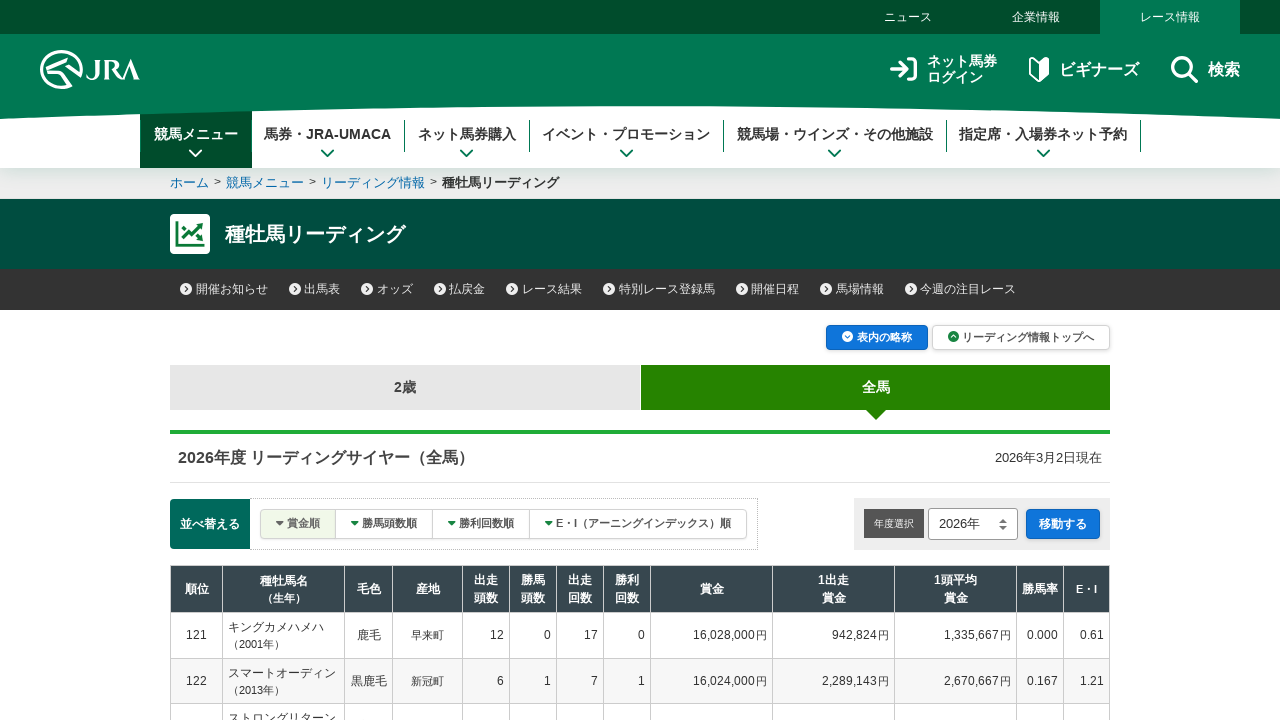

Table reloaded after pagination
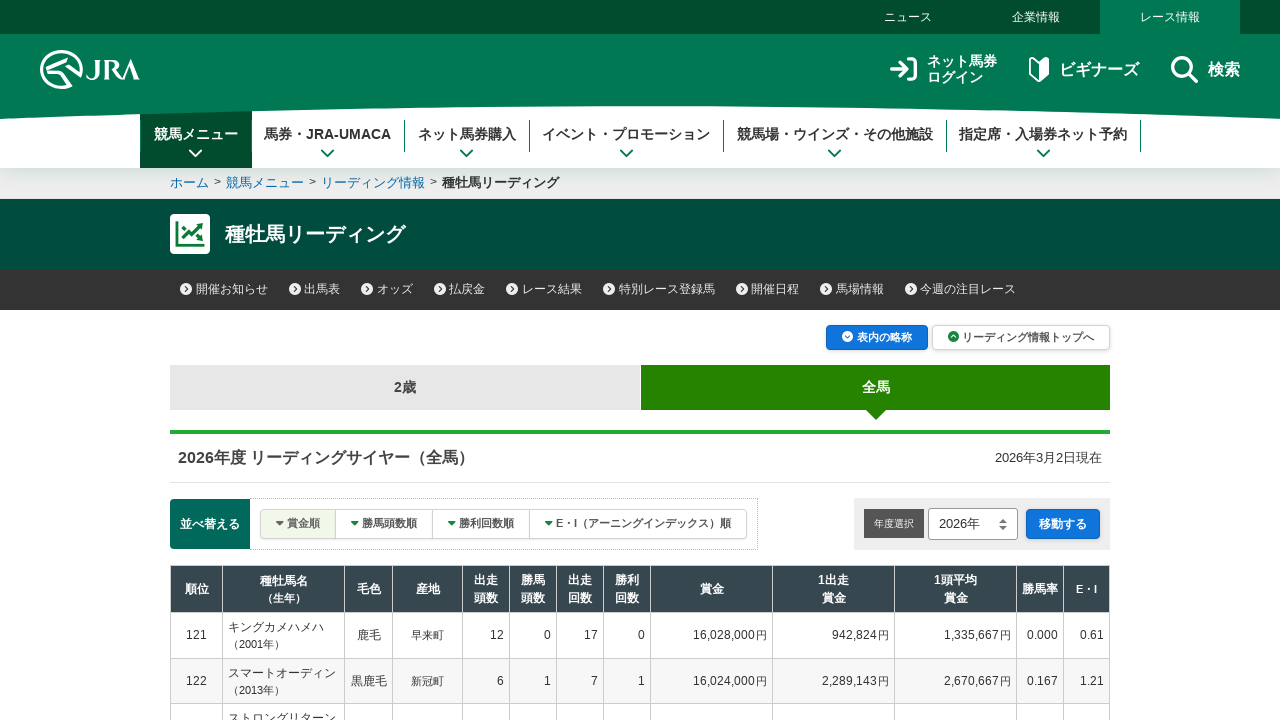

Waited 1000ms before pagination
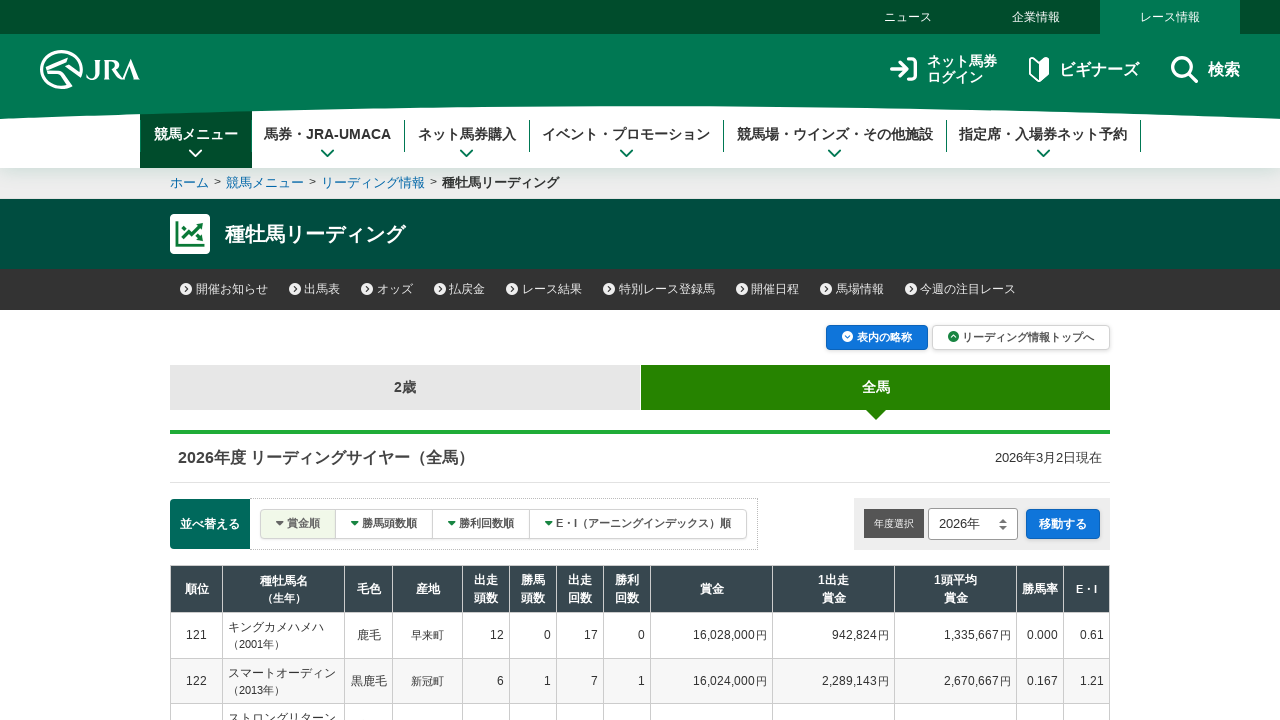

Clicked '次の20件' (next 20 items) link to navigate to next page at (748, 431) on a:has-text('次の20件')
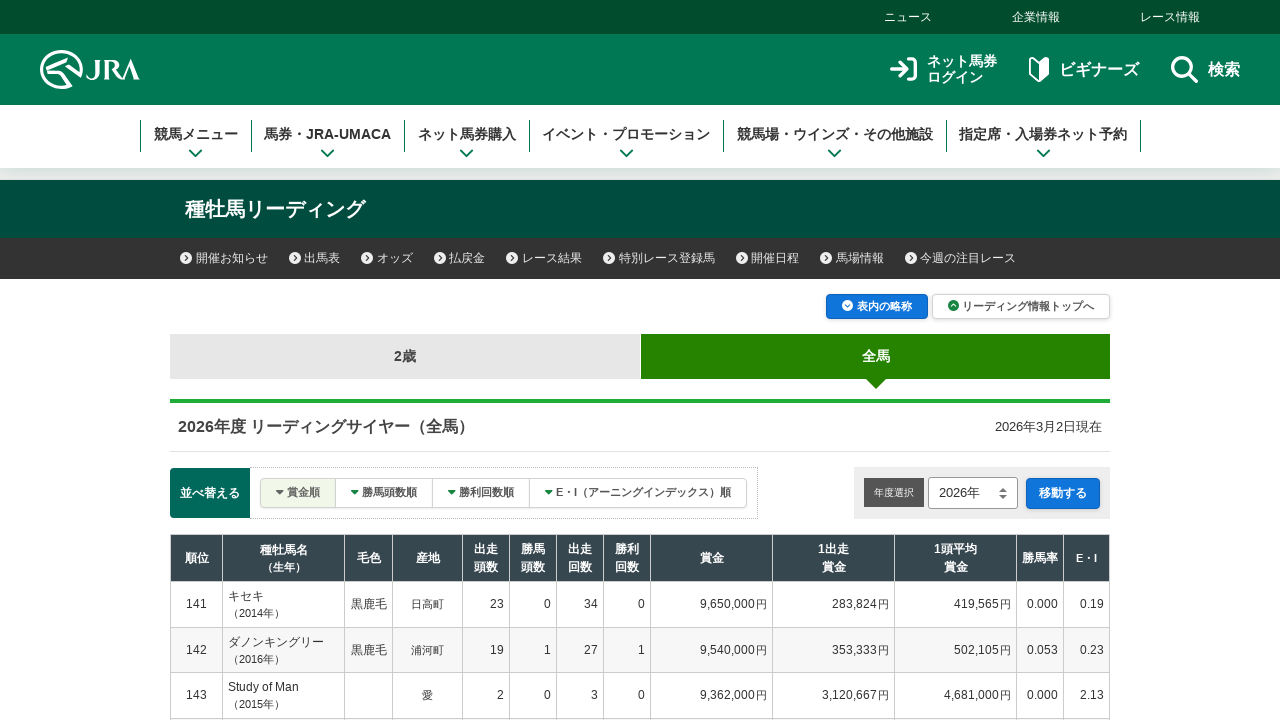

Table reloaded after pagination
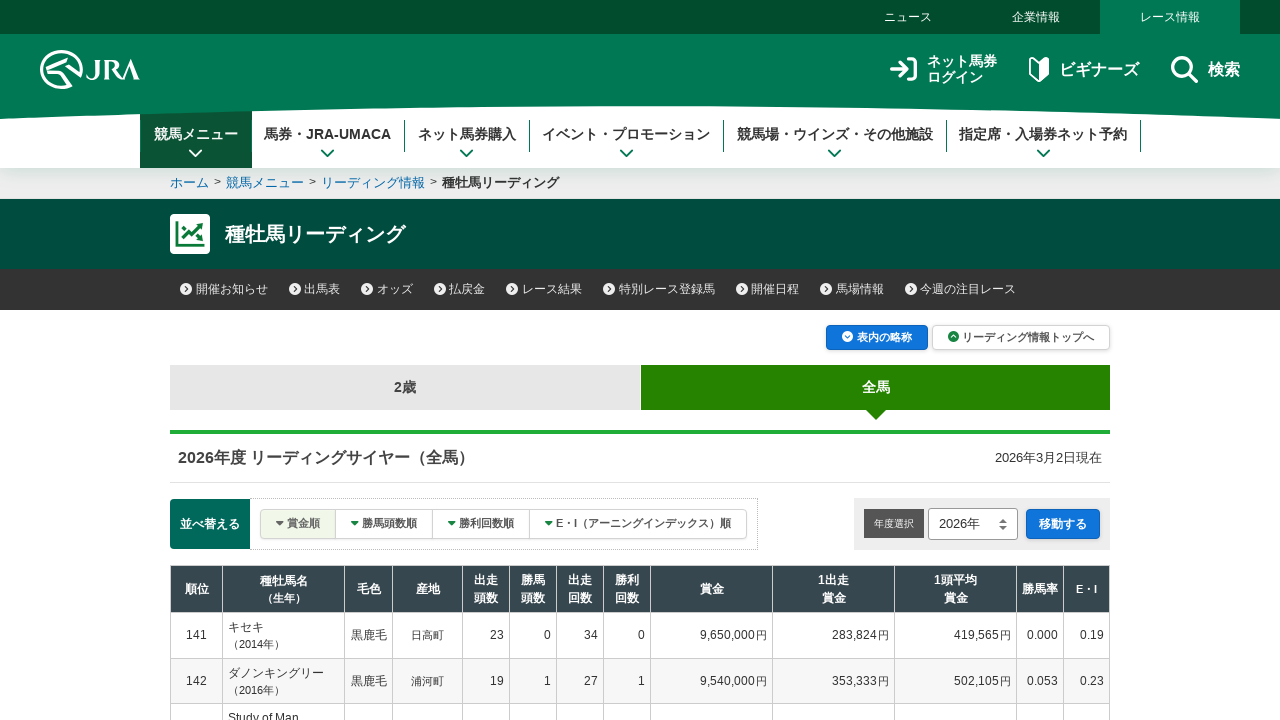

Waited 1000ms before pagination
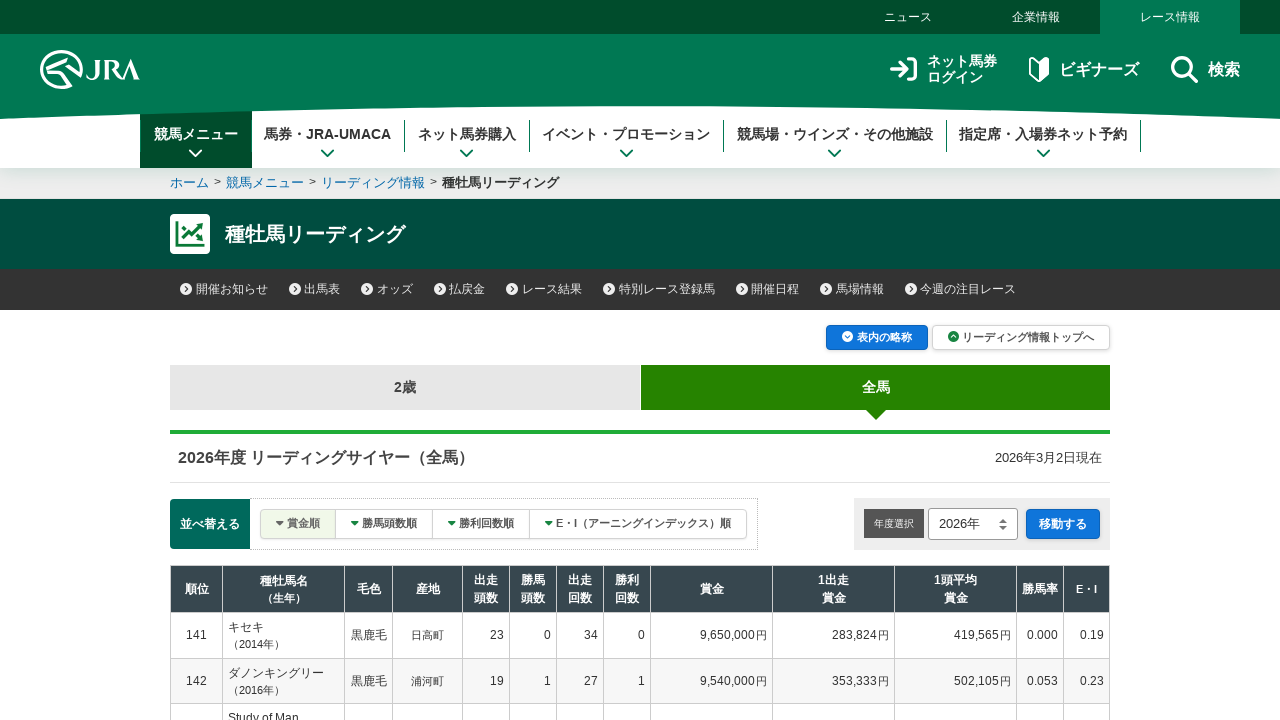

Clicked '次の20件' (next 20 items) link to navigate to next page at (751, 431) on a:has-text('次の20件')
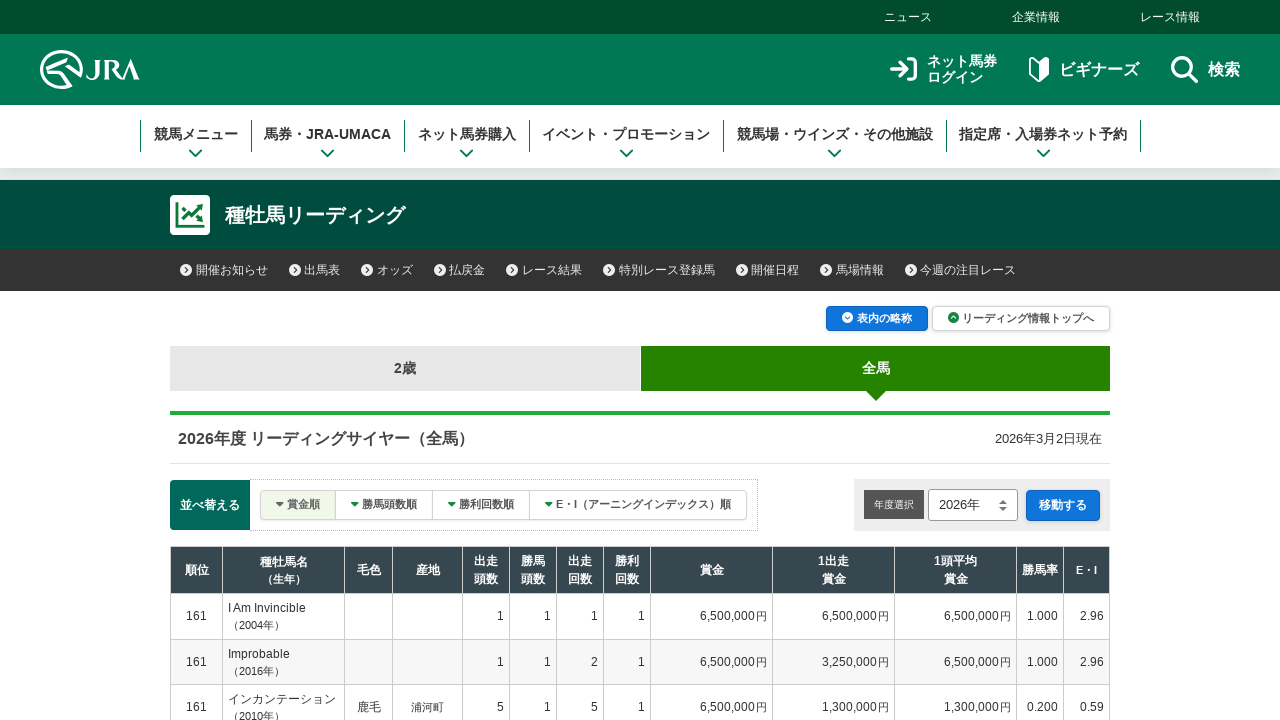

Table reloaded after pagination
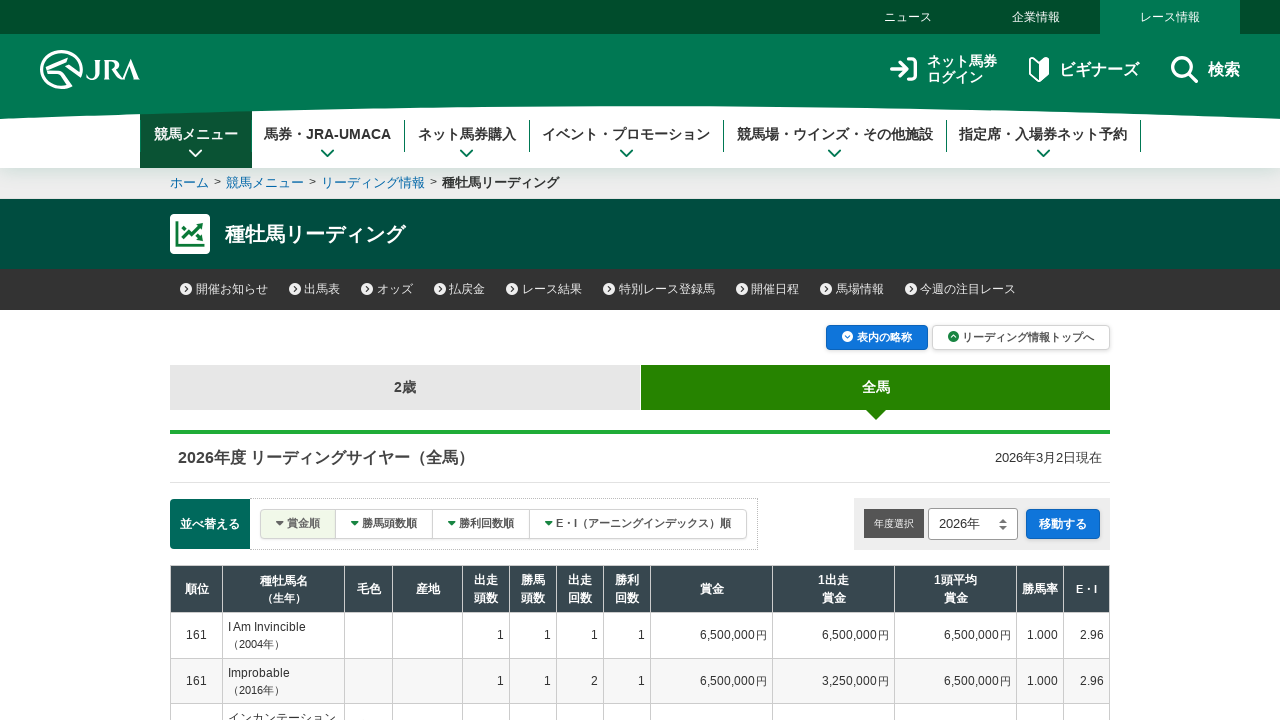

Waited 1000ms before pagination
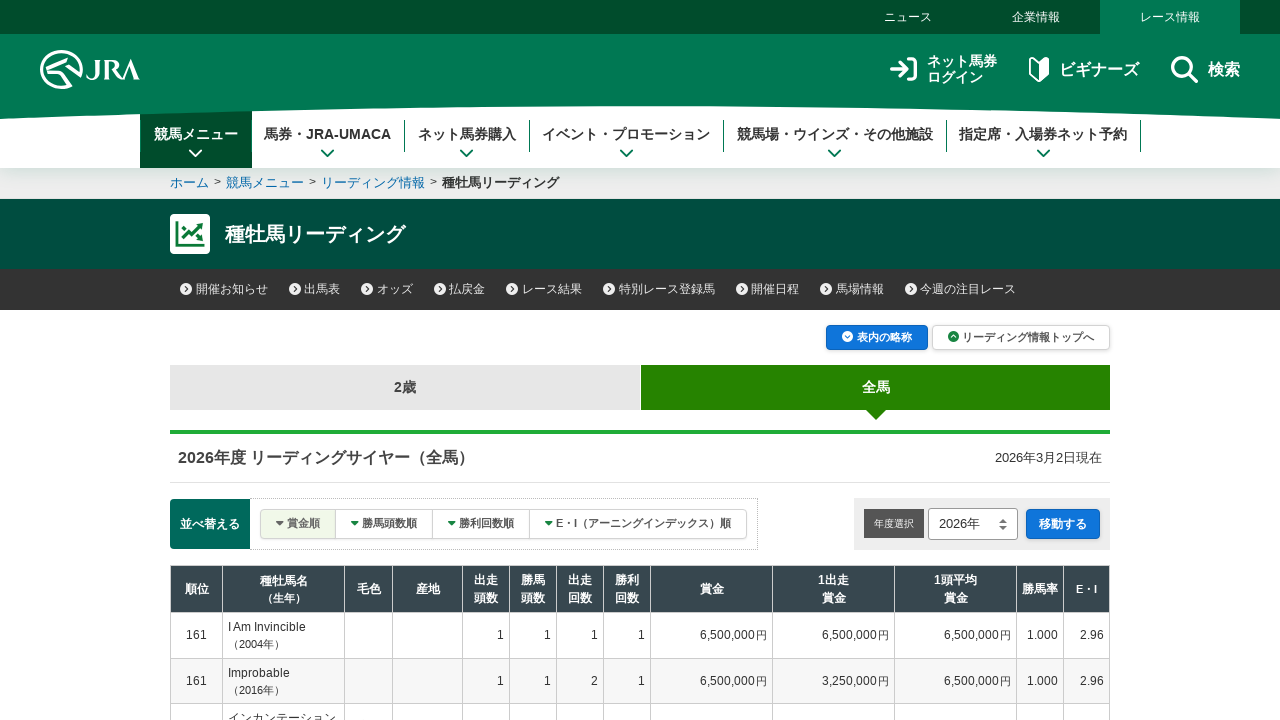

Clicked '次の20件' (next 20 items) link to navigate to next page at (754, 431) on a:has-text('次の20件')
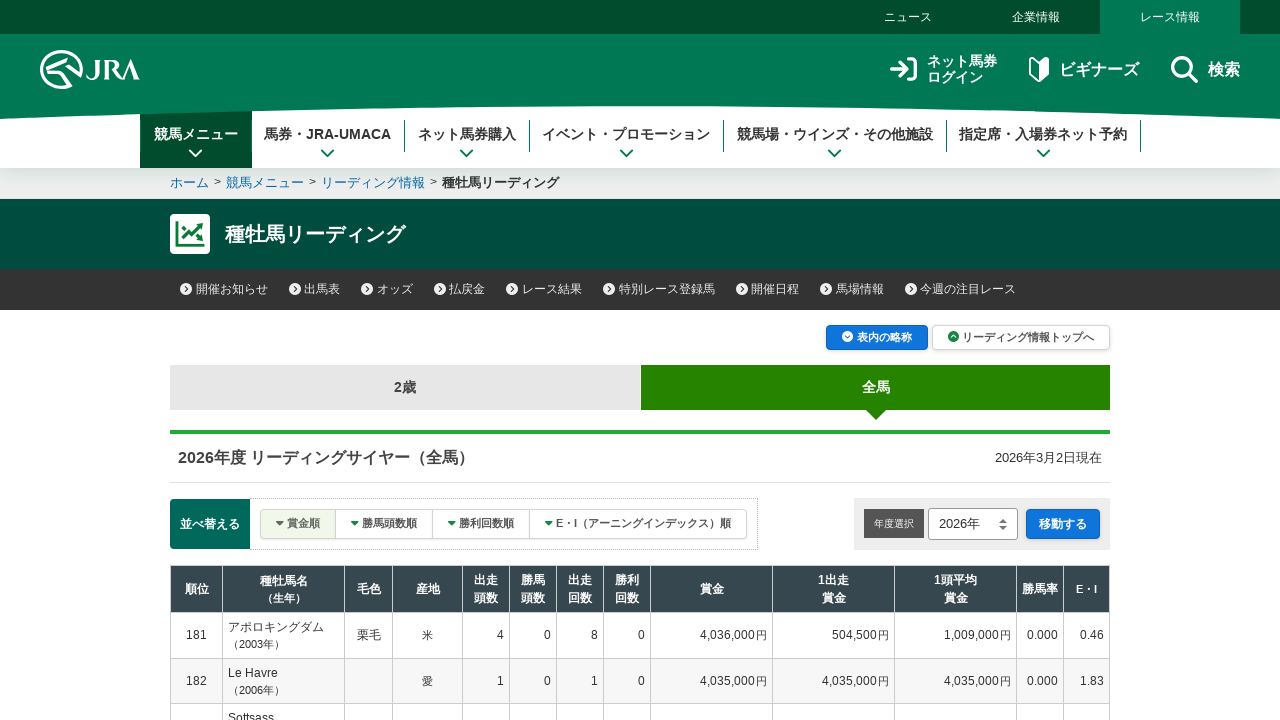

Table reloaded after pagination
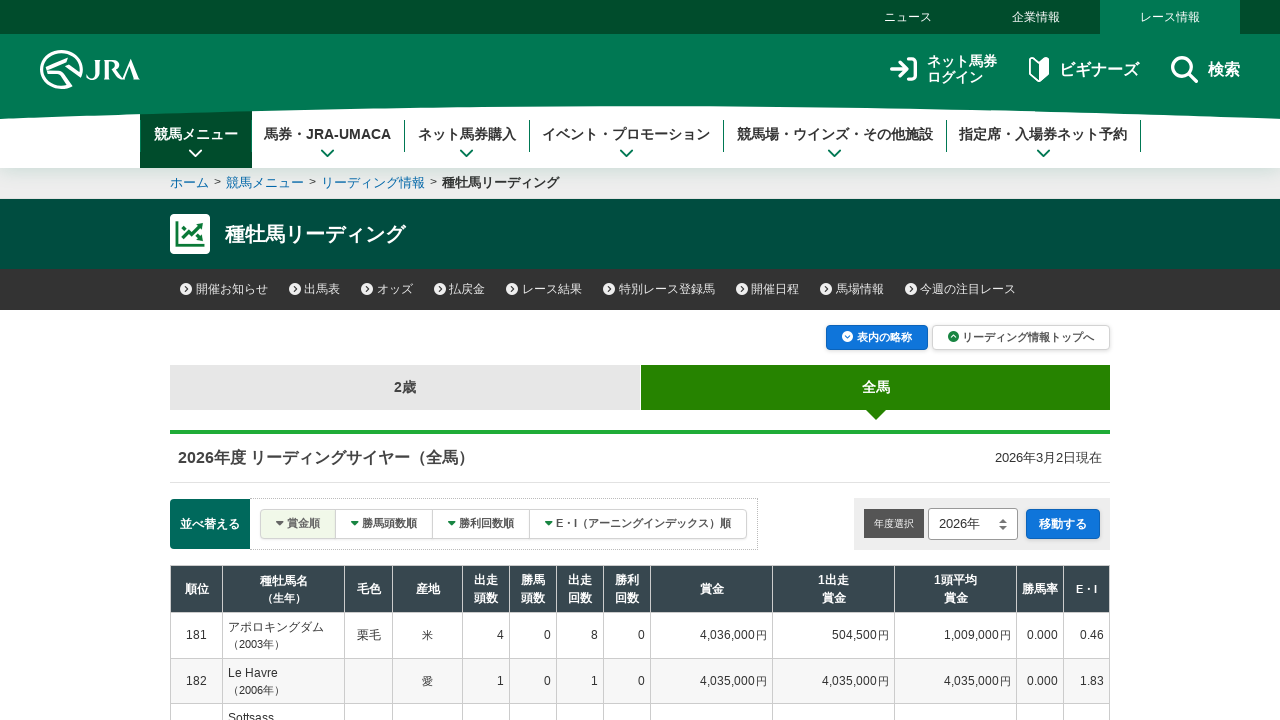

Waited 1000ms before pagination
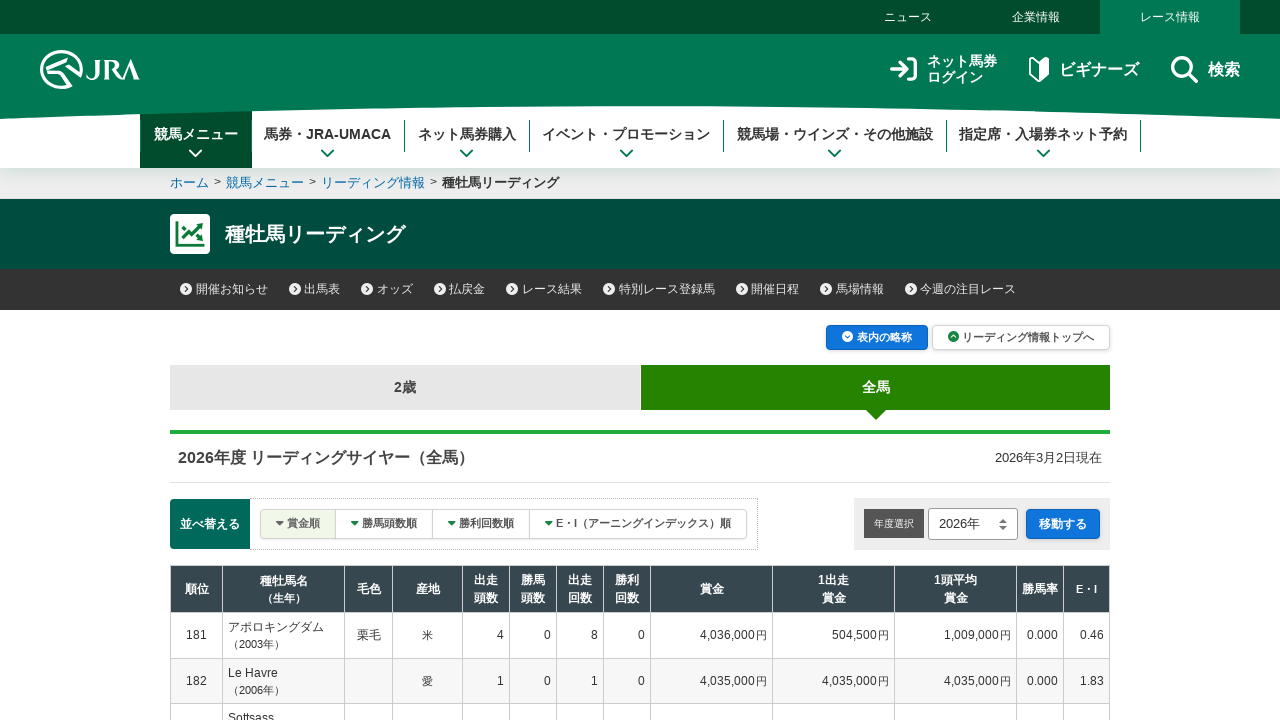

Clicked '次の20件' (next 20 items) link to navigate to next page at (757, 431) on a:has-text('次の20件')
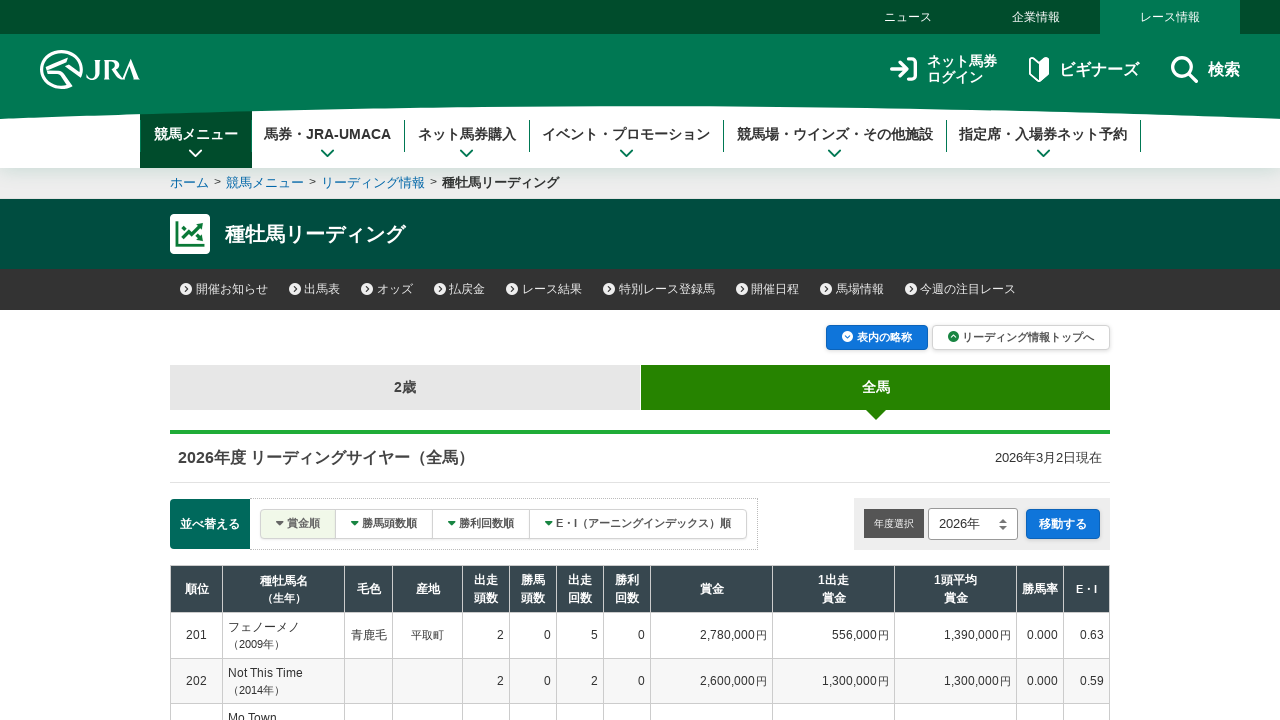

Table reloaded after pagination
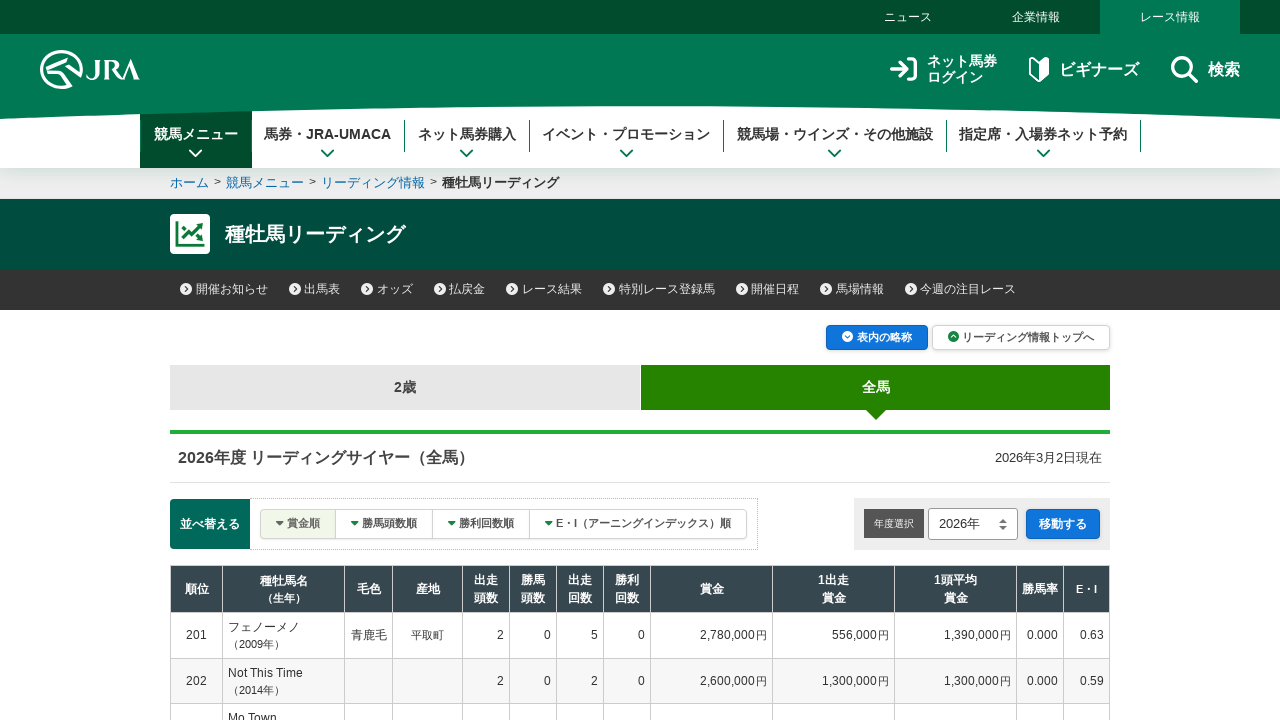

Waited 1000ms before pagination
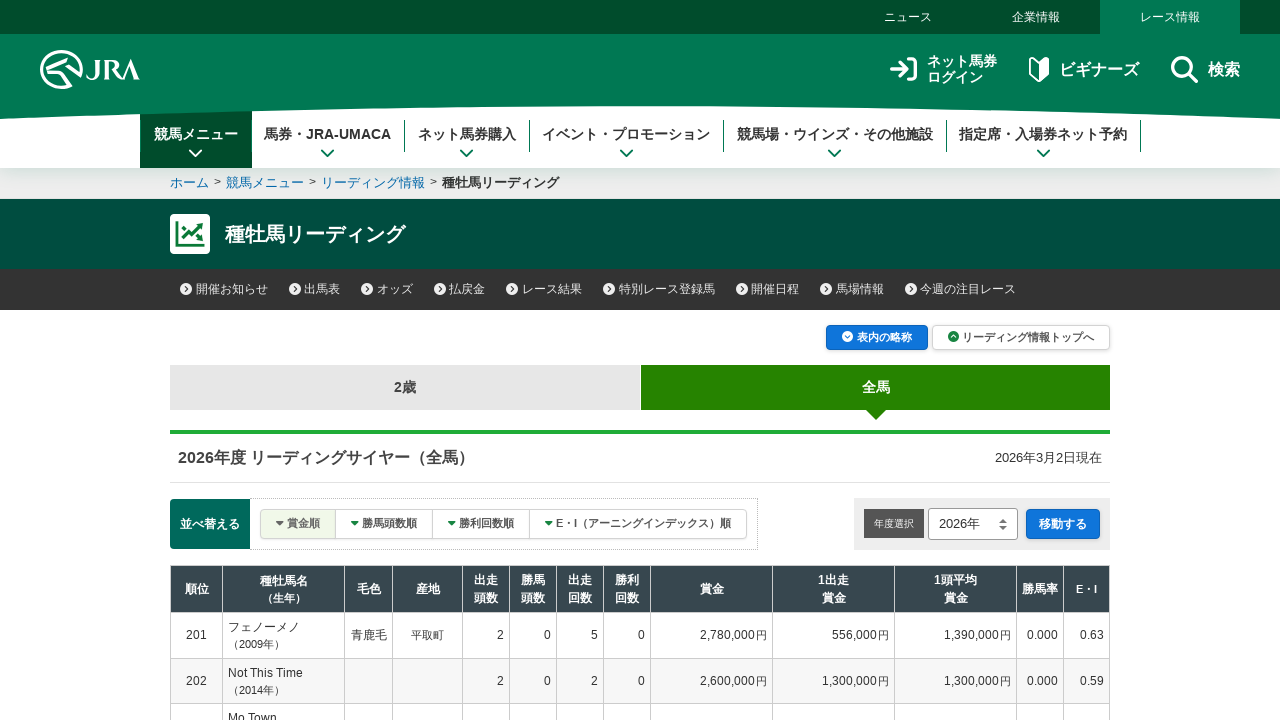

Clicked '次の20件' (next 20 items) link to navigate to next page at (760, 431) on a:has-text('次の20件')
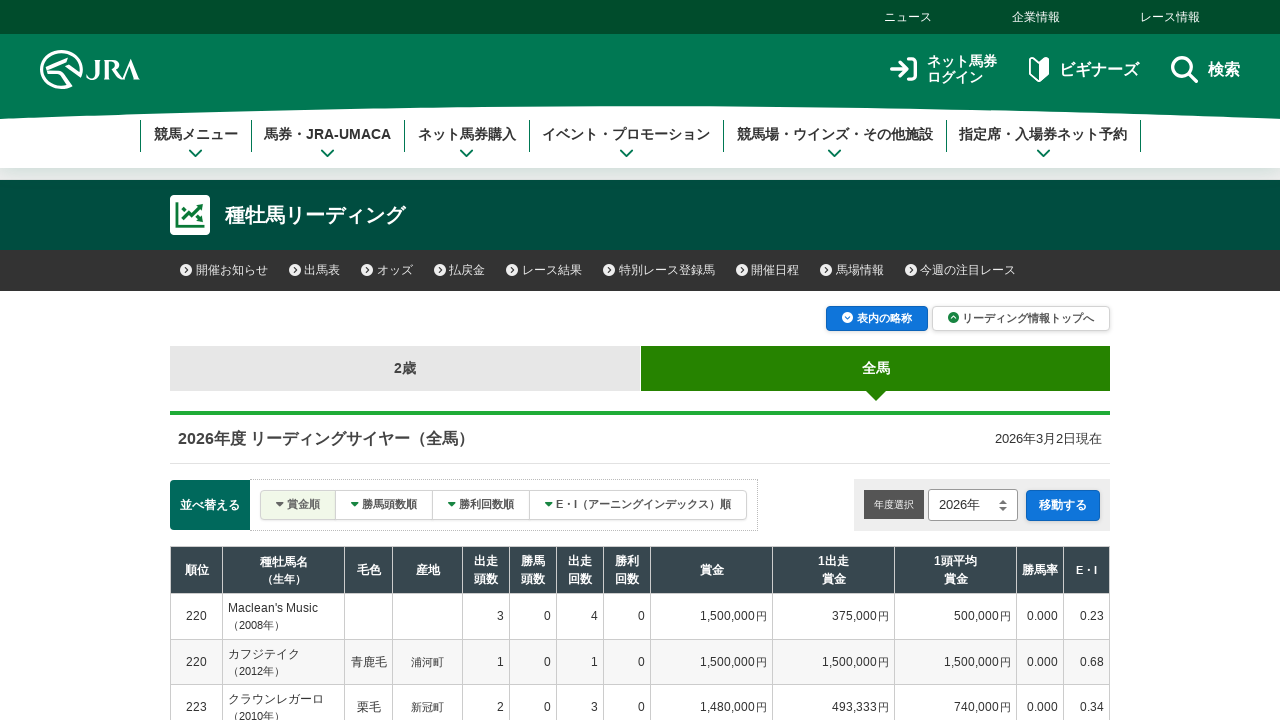

Table reloaded after pagination
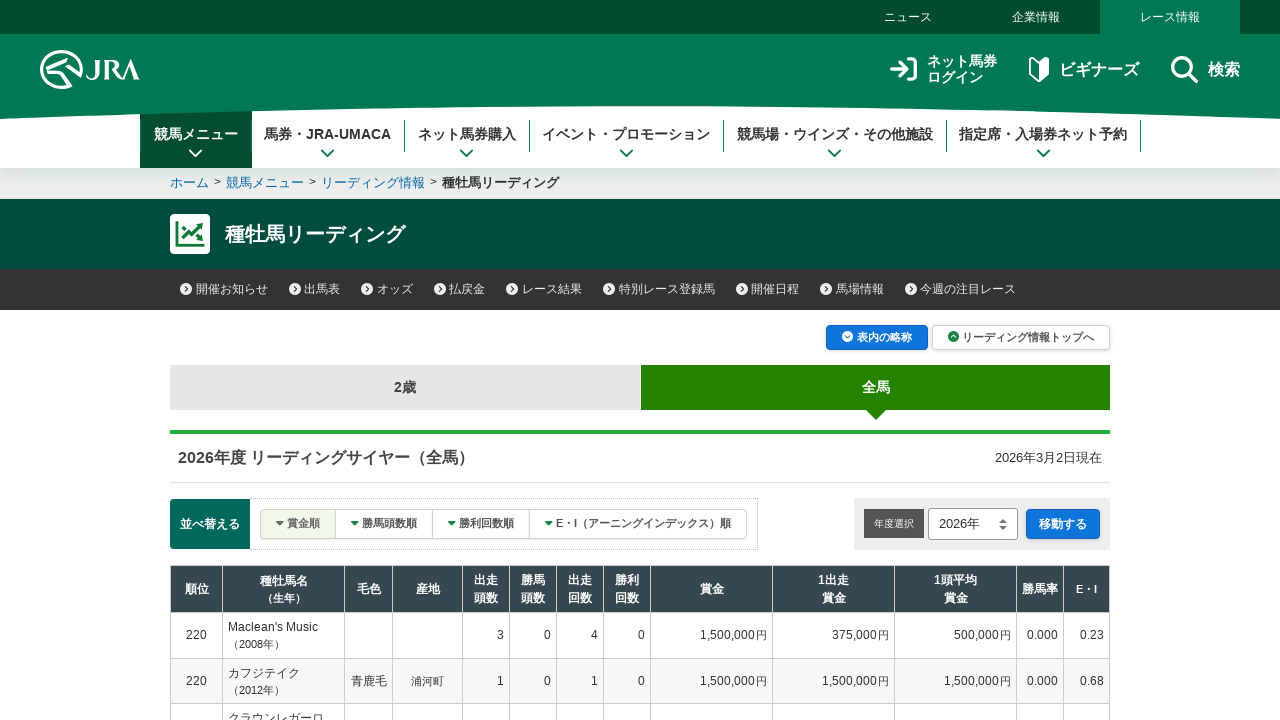

Waited 1000ms before pagination
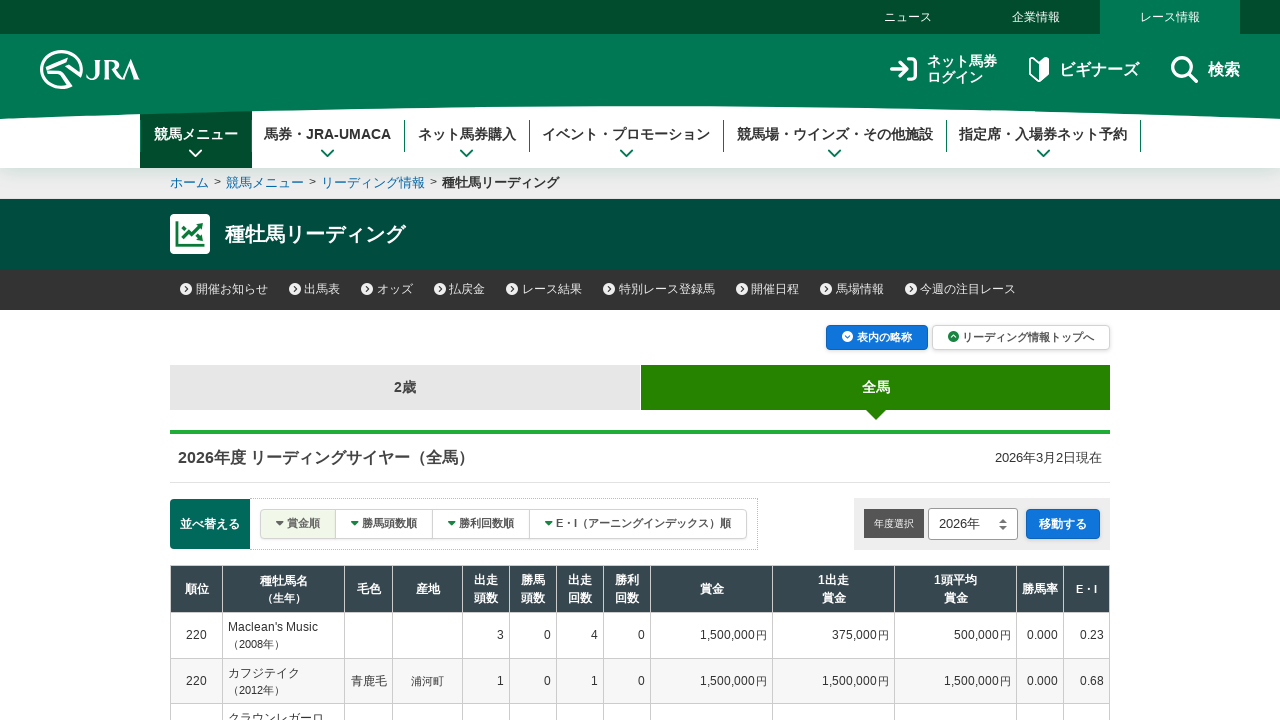

Clicked '次の20件' (next 20 items) link to navigate to next page at (763, 431) on a:has-text('次の20件')
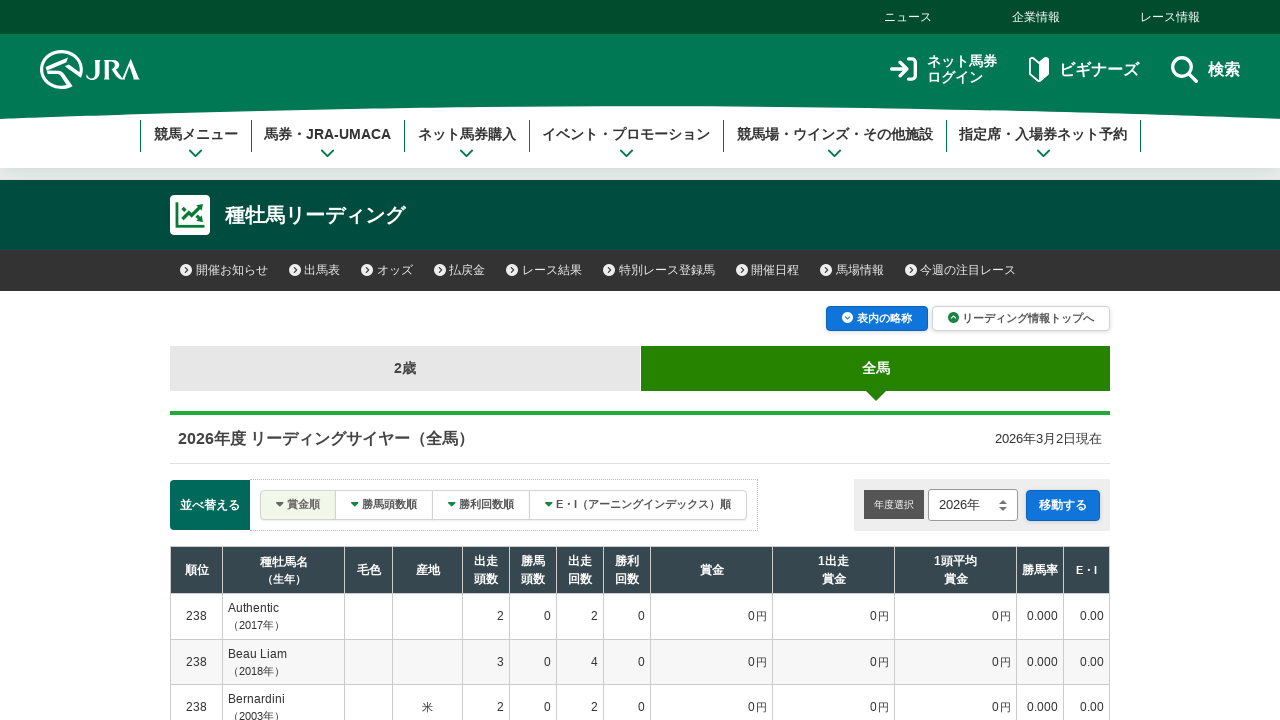

Table reloaded after pagination
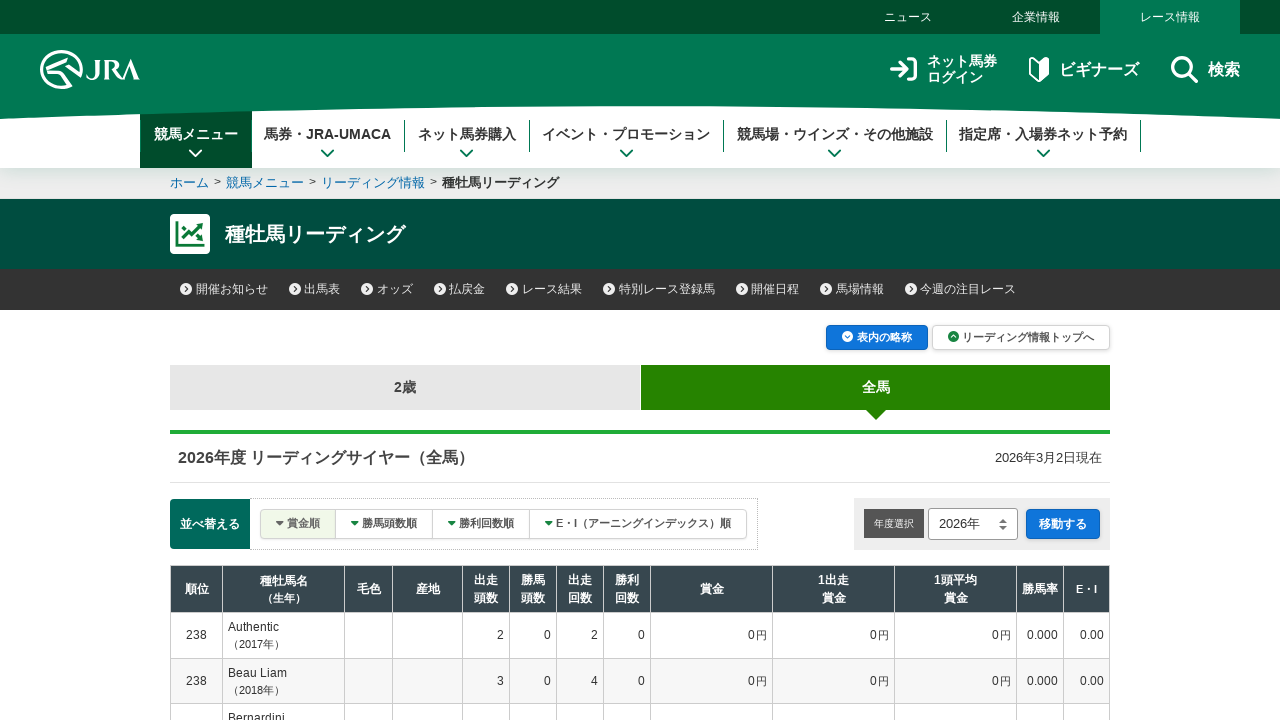

Waited 1000ms before pagination
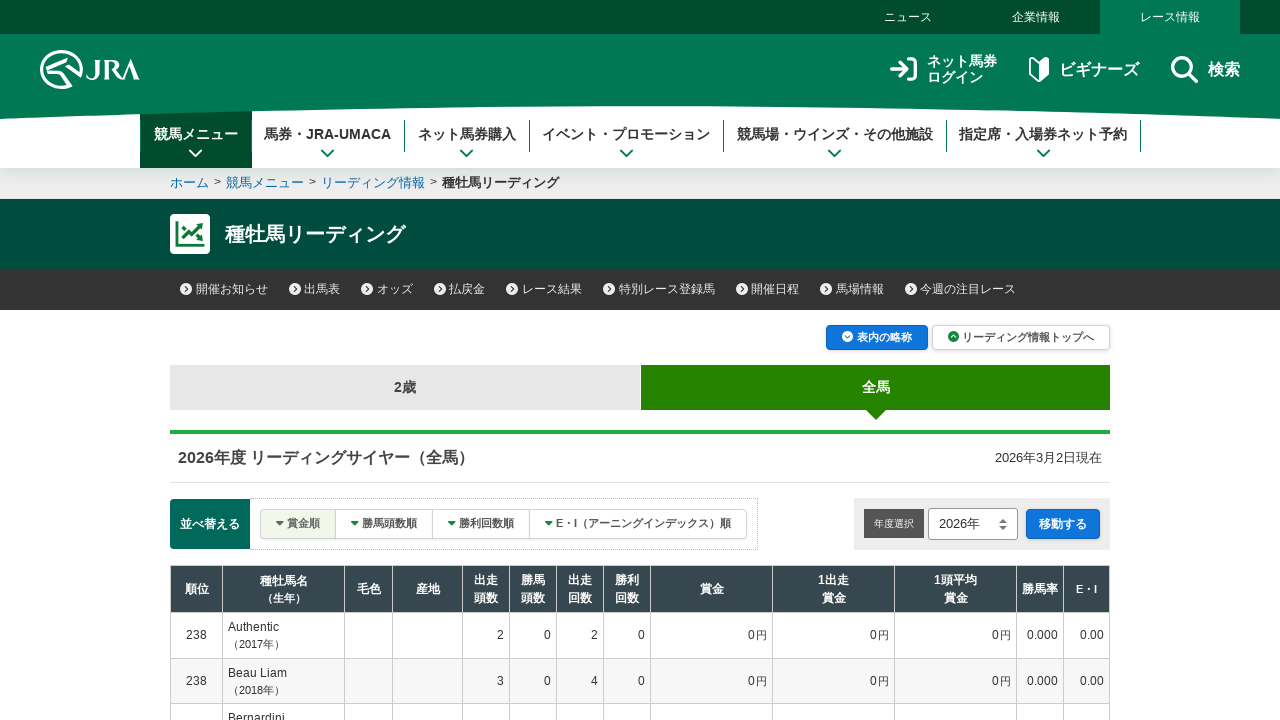

Clicked '次の20件' (next 20 items) link to navigate to next page at (763, 431) on a:has-text('次の20件')
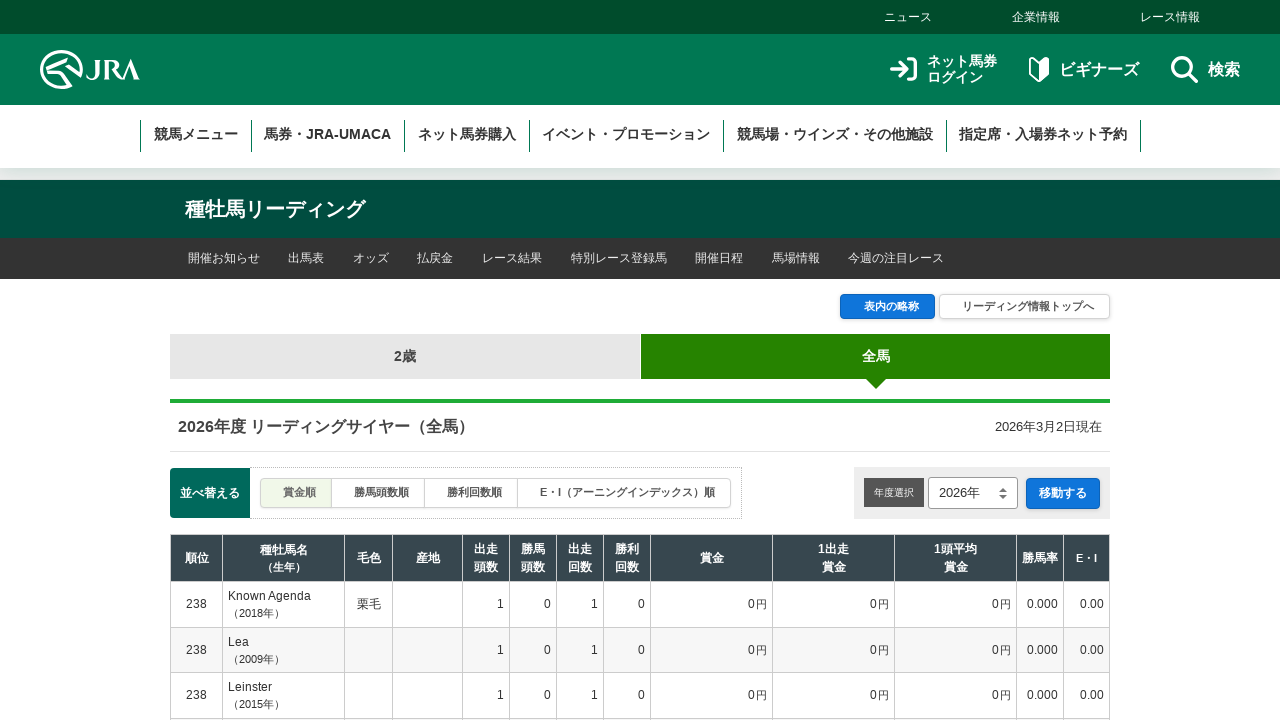

Table reloaded after pagination
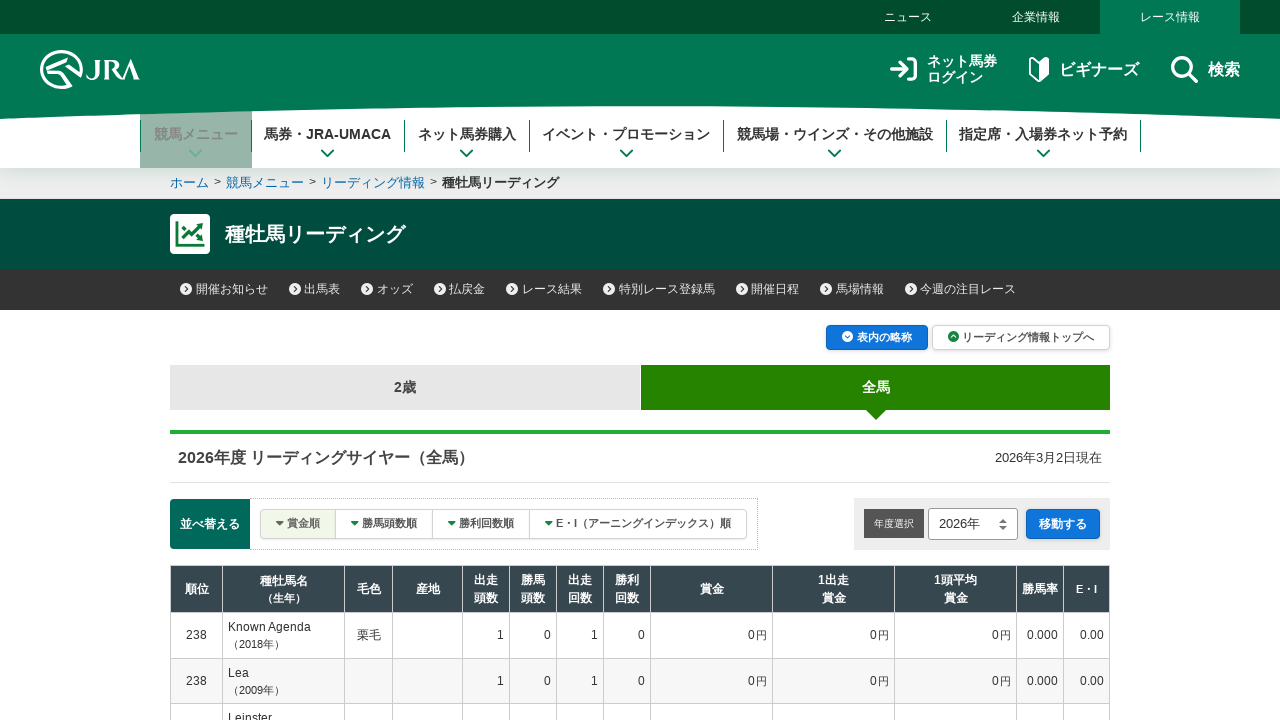

Waited 1000ms before pagination
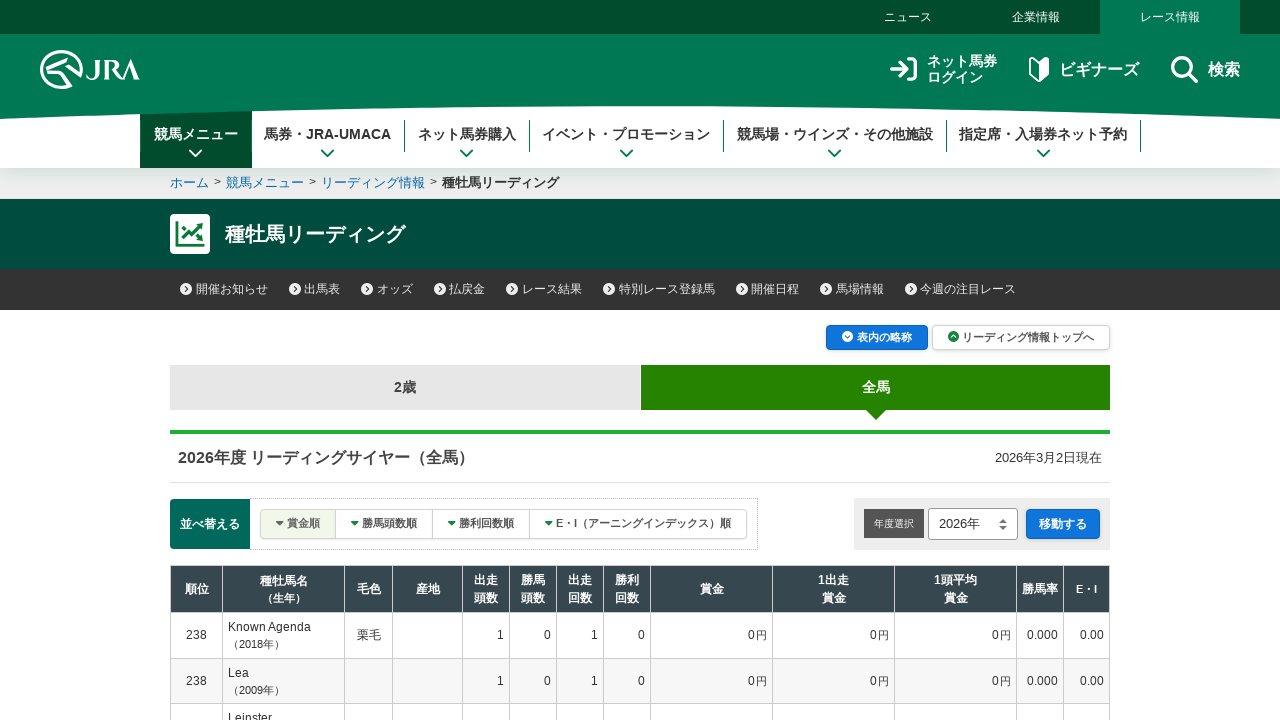

Clicked '次の20件' (next 20 items) link to navigate to next page at (763, 431) on a:has-text('次の20件')
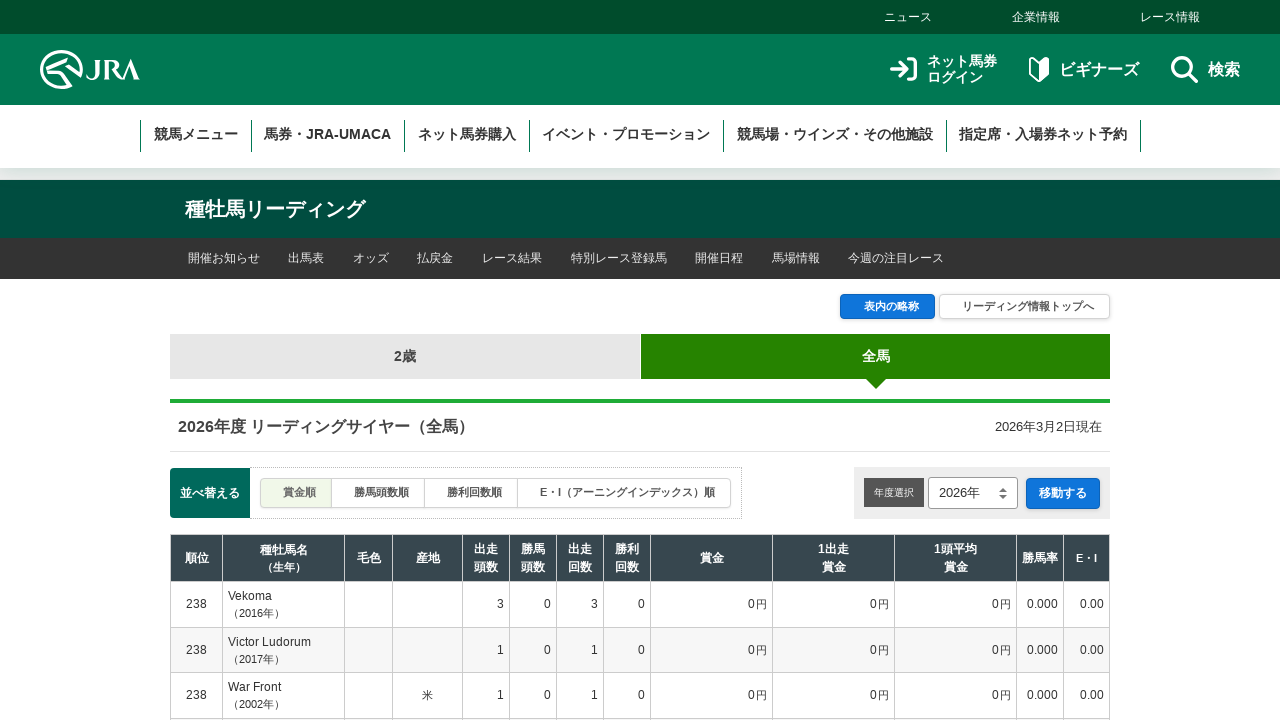

Table reloaded after pagination
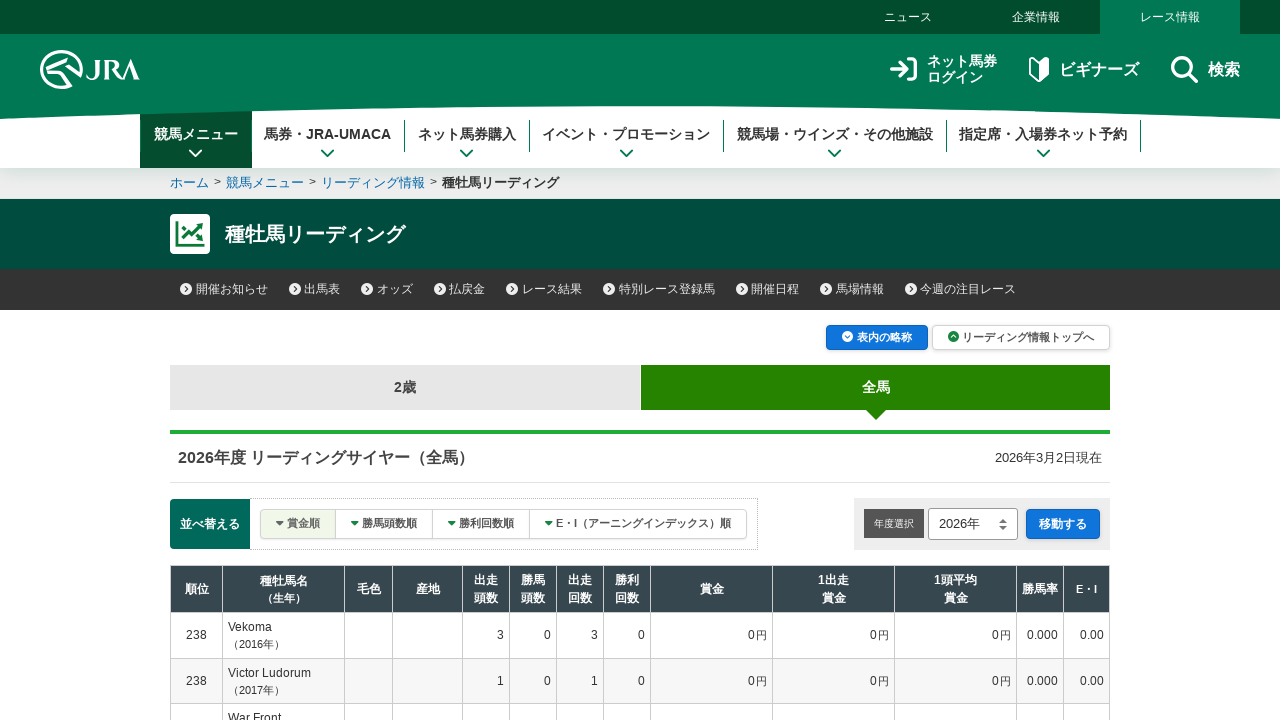

Waited 1000ms before pagination
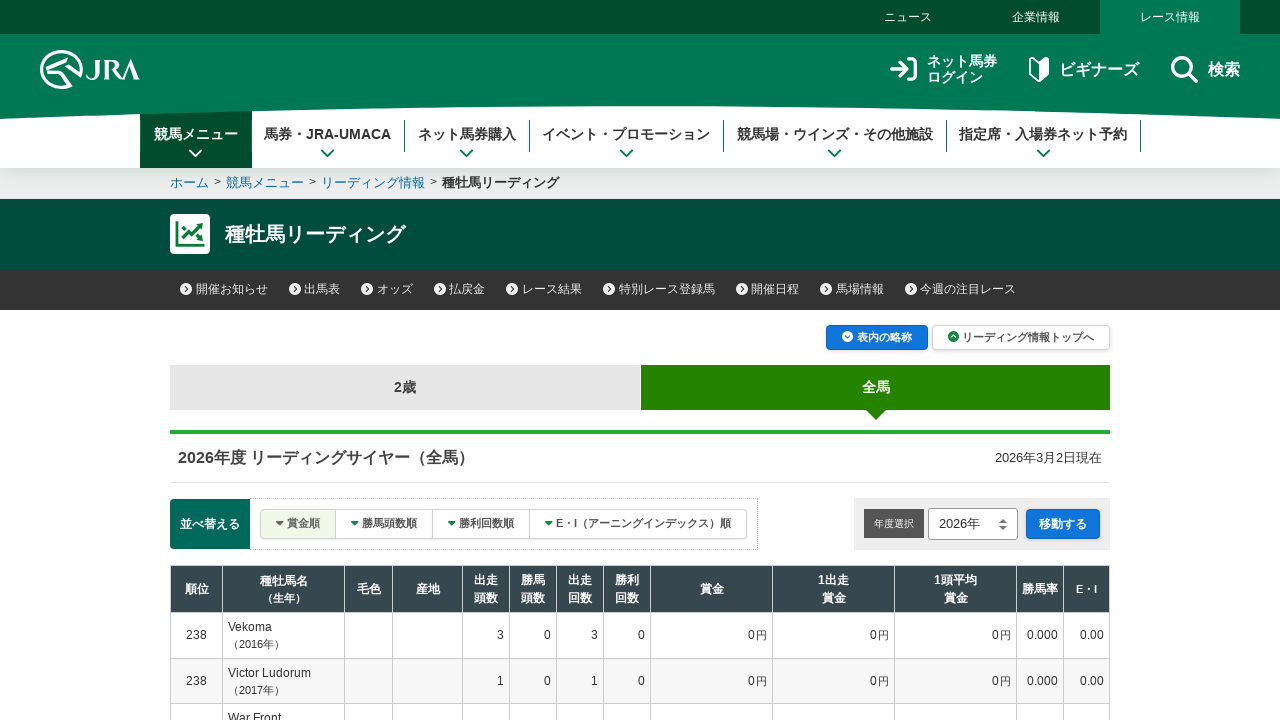

Clicked '次の20件' (next 20 items) link to navigate to next page at (763, 431) on a:has-text('次の20件')
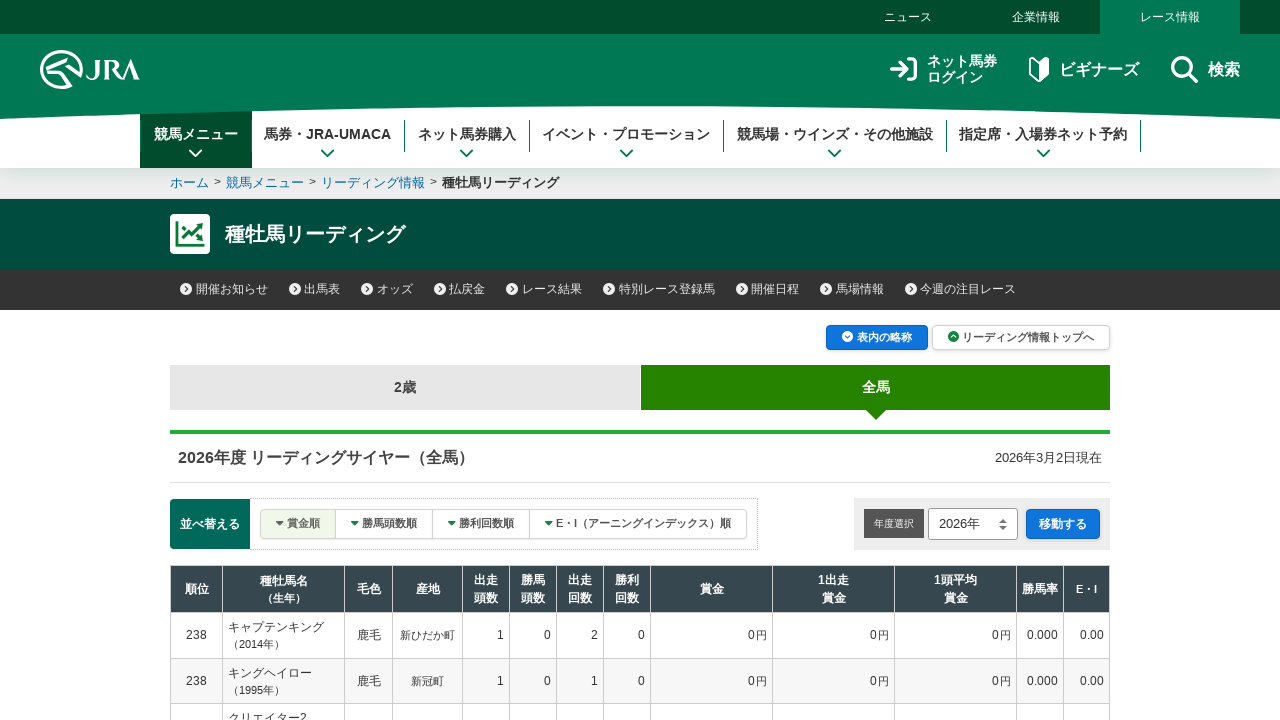

Table reloaded after pagination
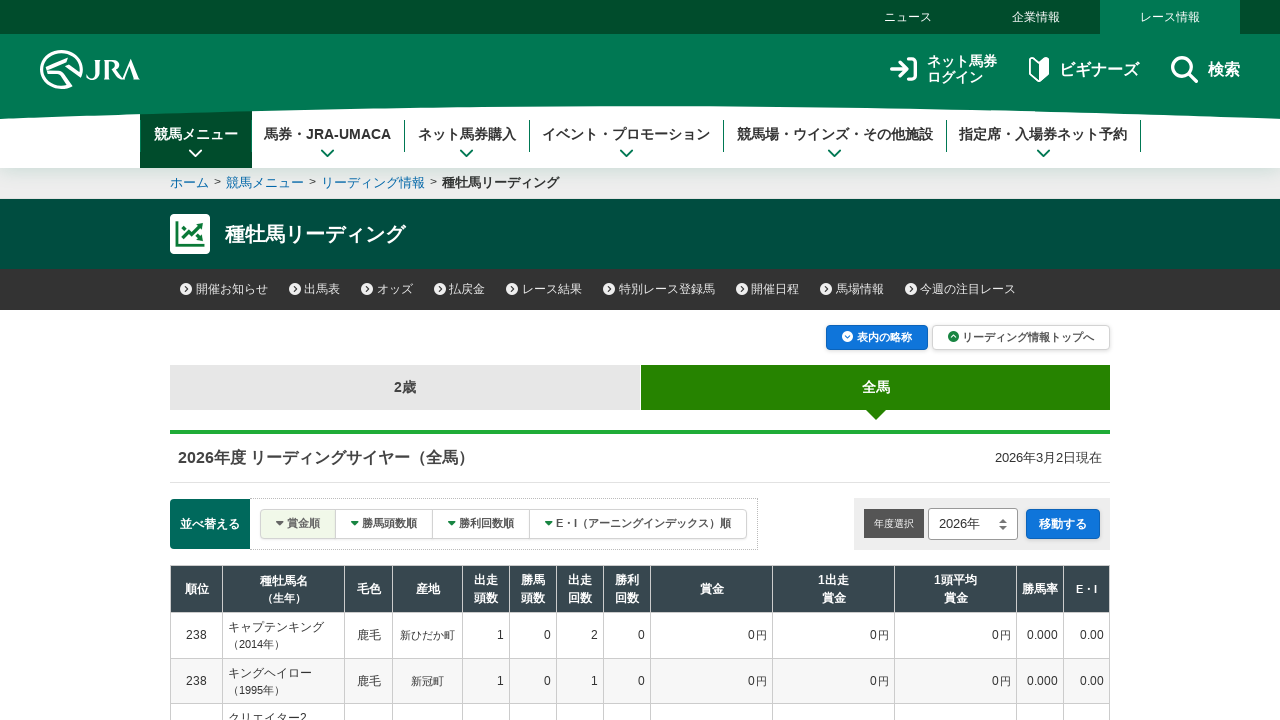

Waited 1000ms before pagination
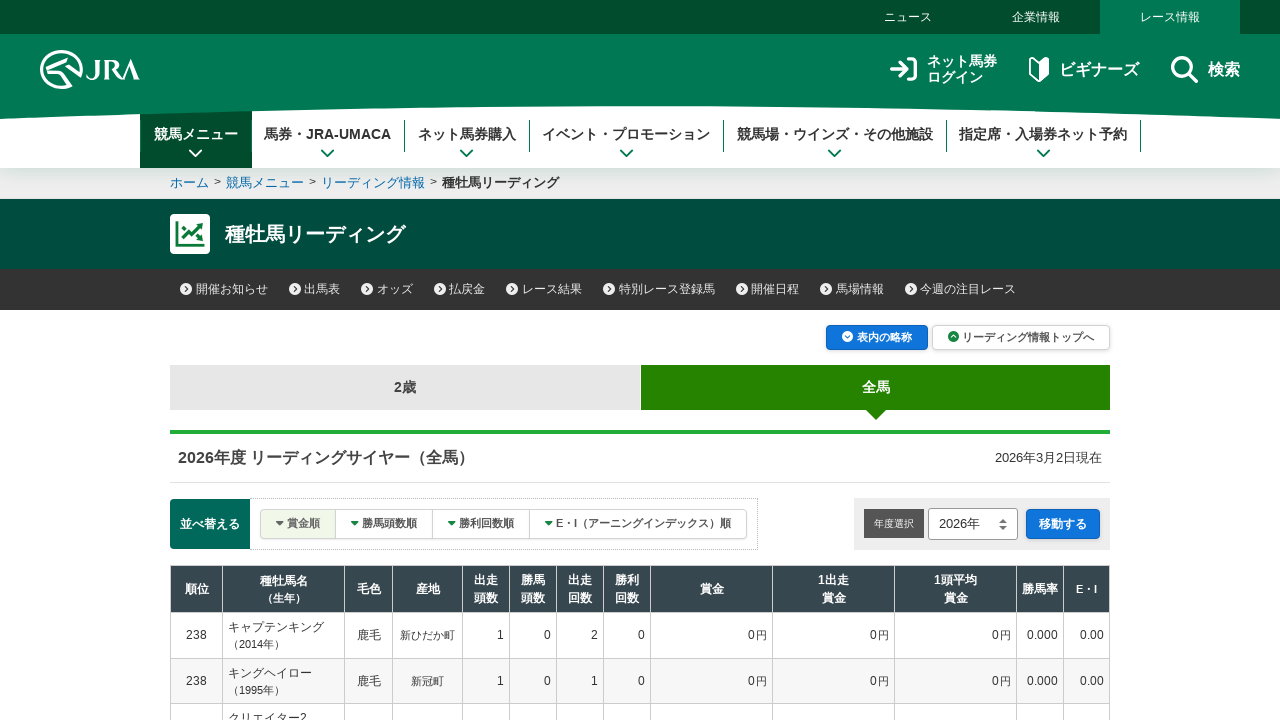

Clicked '次の20件' (next 20 items) link to navigate to next page at (763, 431) on a:has-text('次の20件')
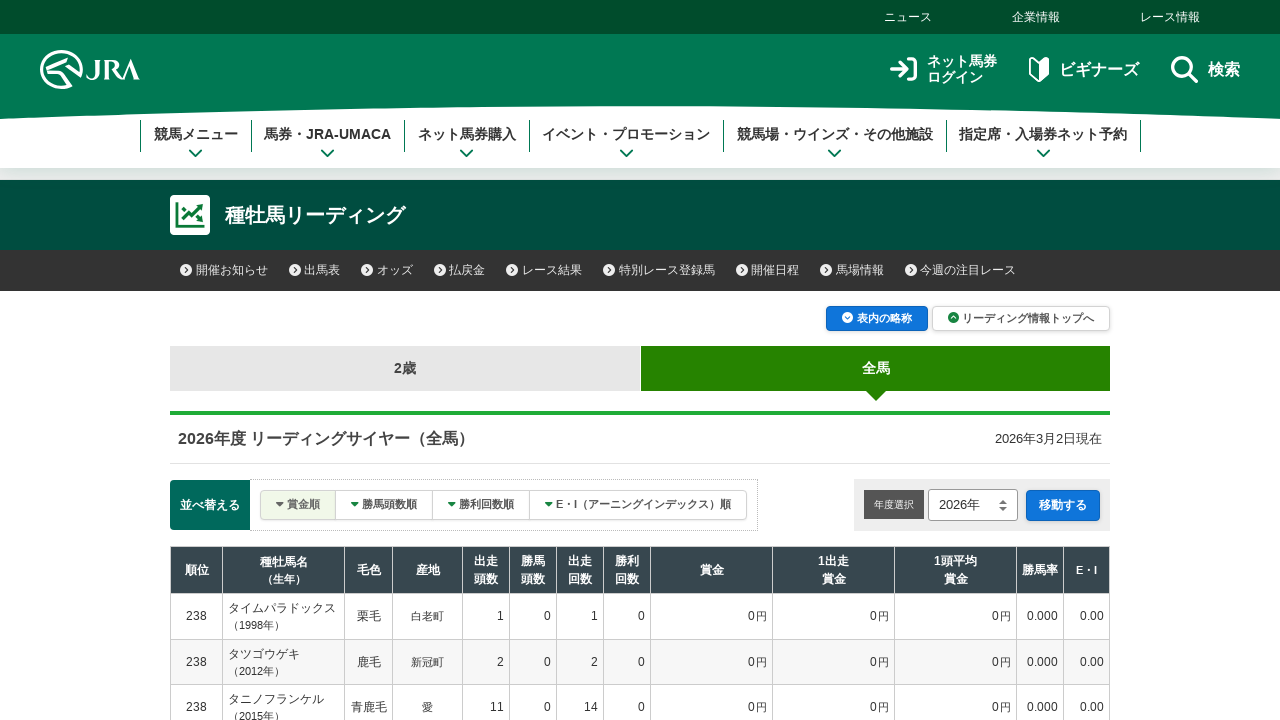

Table reloaded after pagination
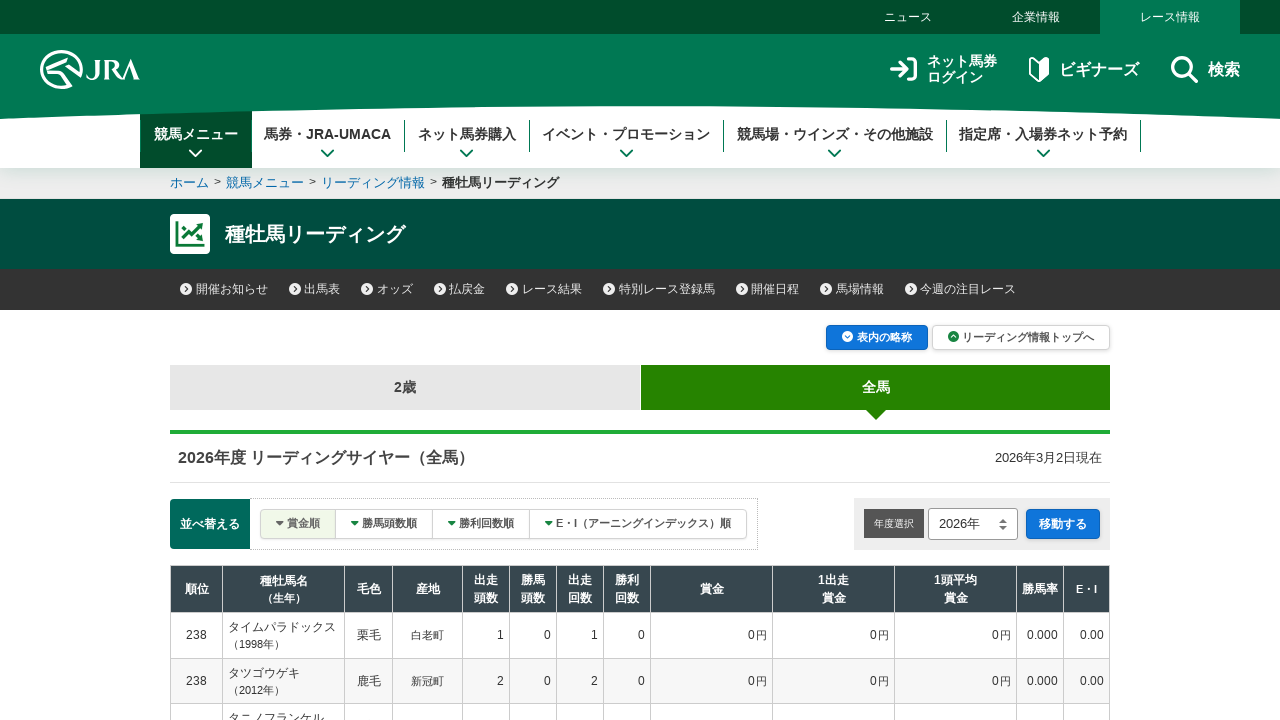

Waited 1000ms before pagination
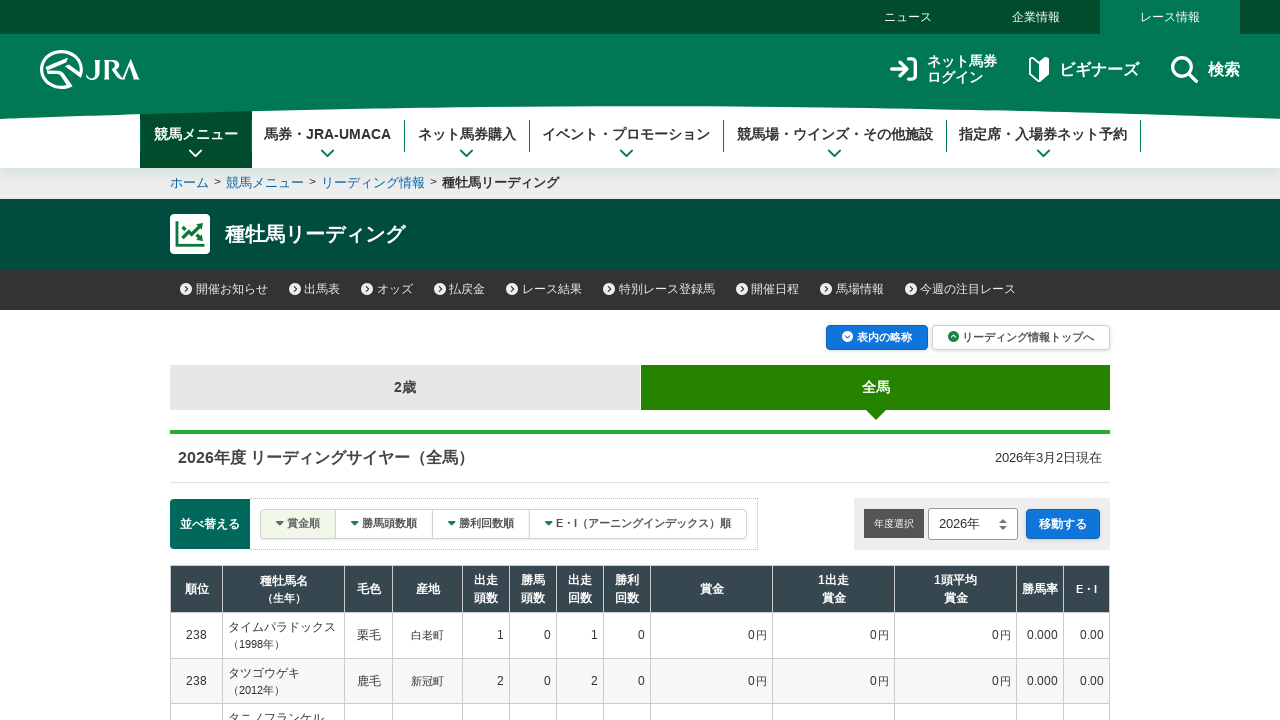

Clicked '次の20件' (next 20 items) link to navigate to next page at (763, 431) on a:has-text('次の20件')
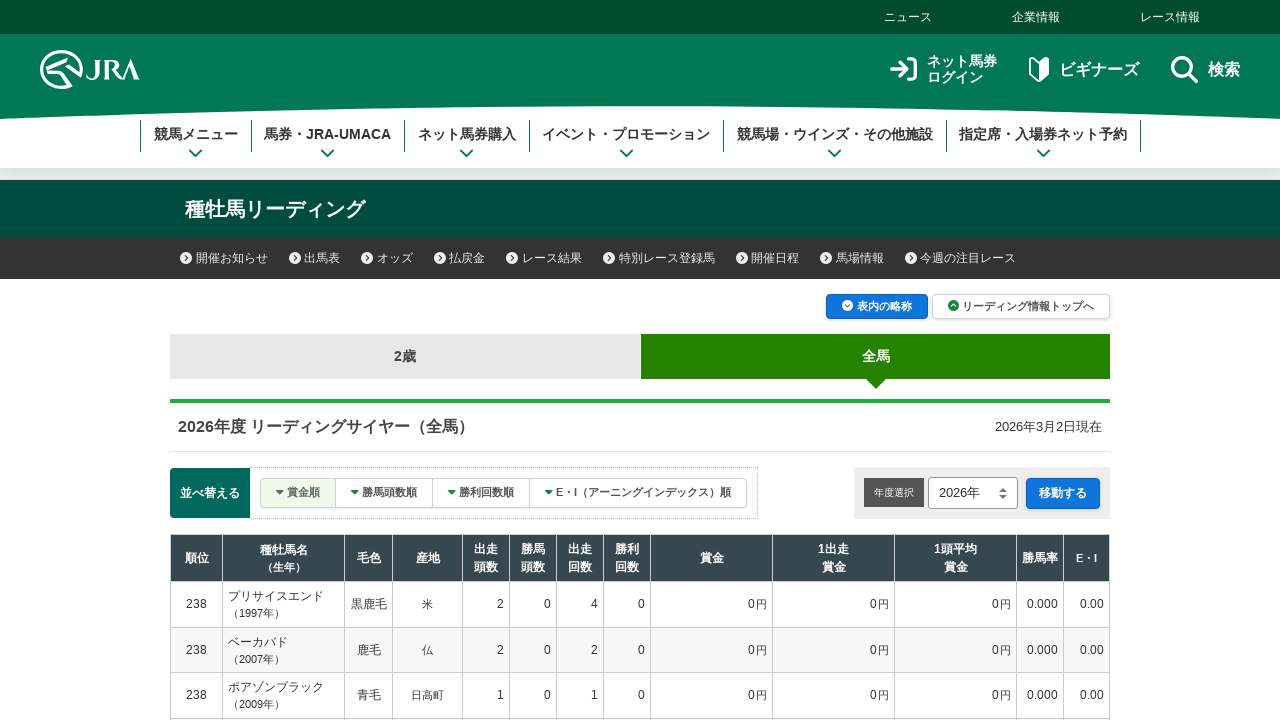

Table reloaded after pagination
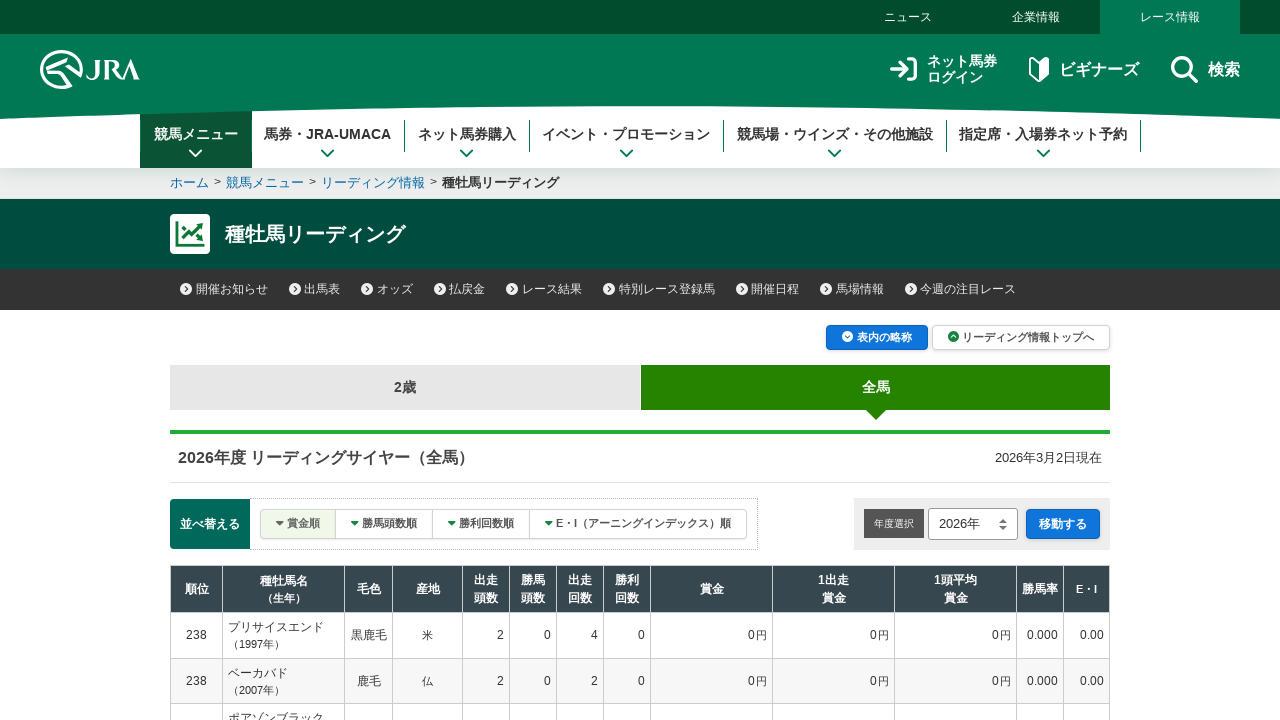

No more pagination links found, reached end of results
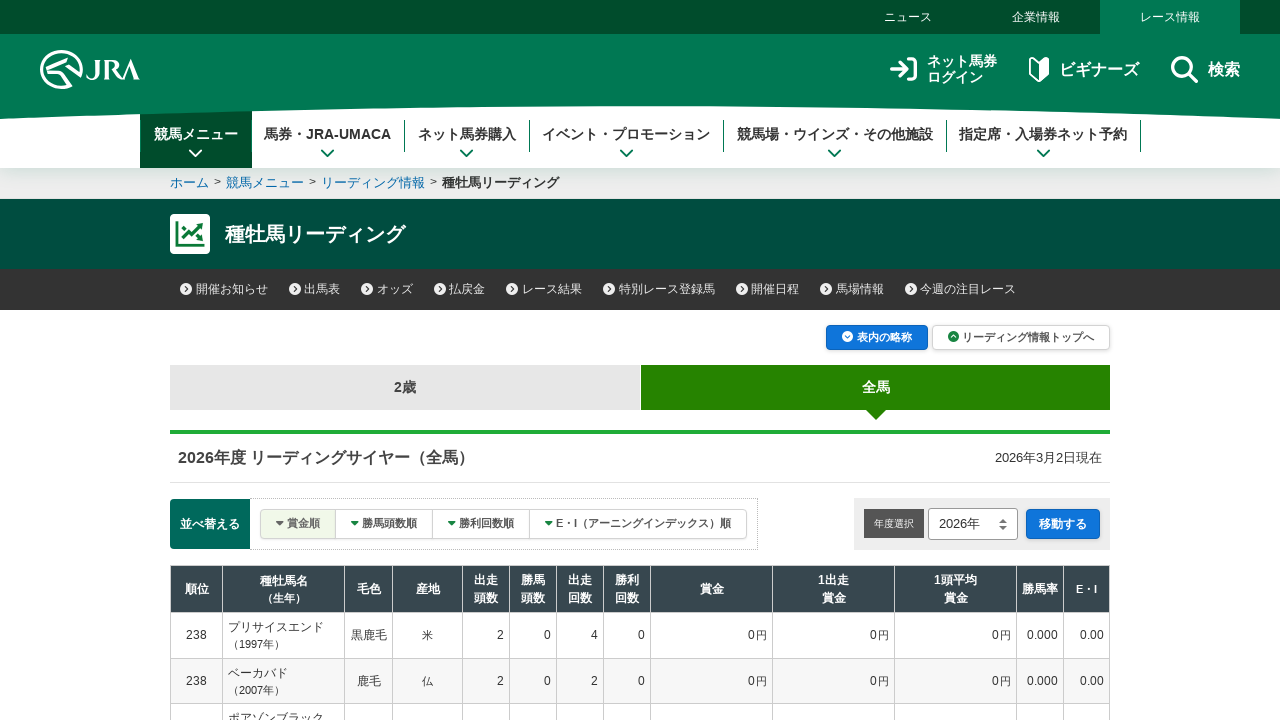

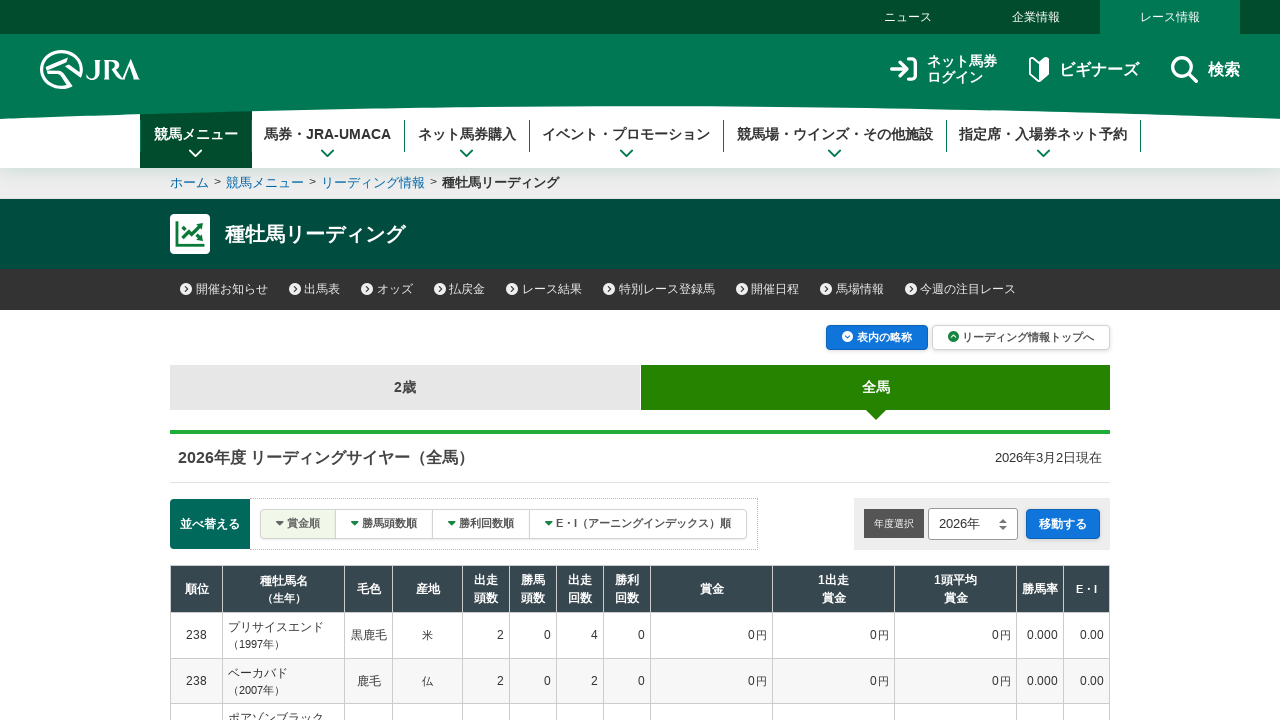